Tests infinite scroll functionality by scrolling down the page 10 times, then scrolling back up 10 times using JavaScript executor

Starting URL: https://practice.cydeo.com/infinite_scroll

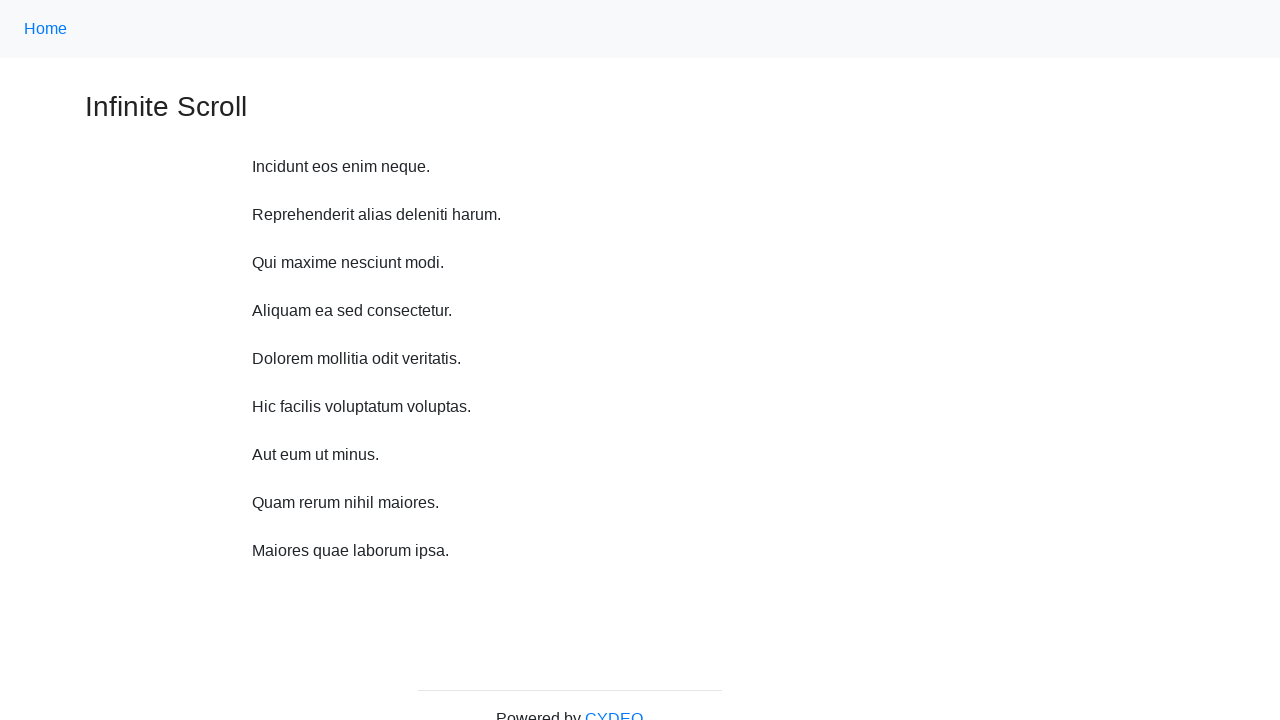

Scrolled down 750 pixels using JavaScript executor
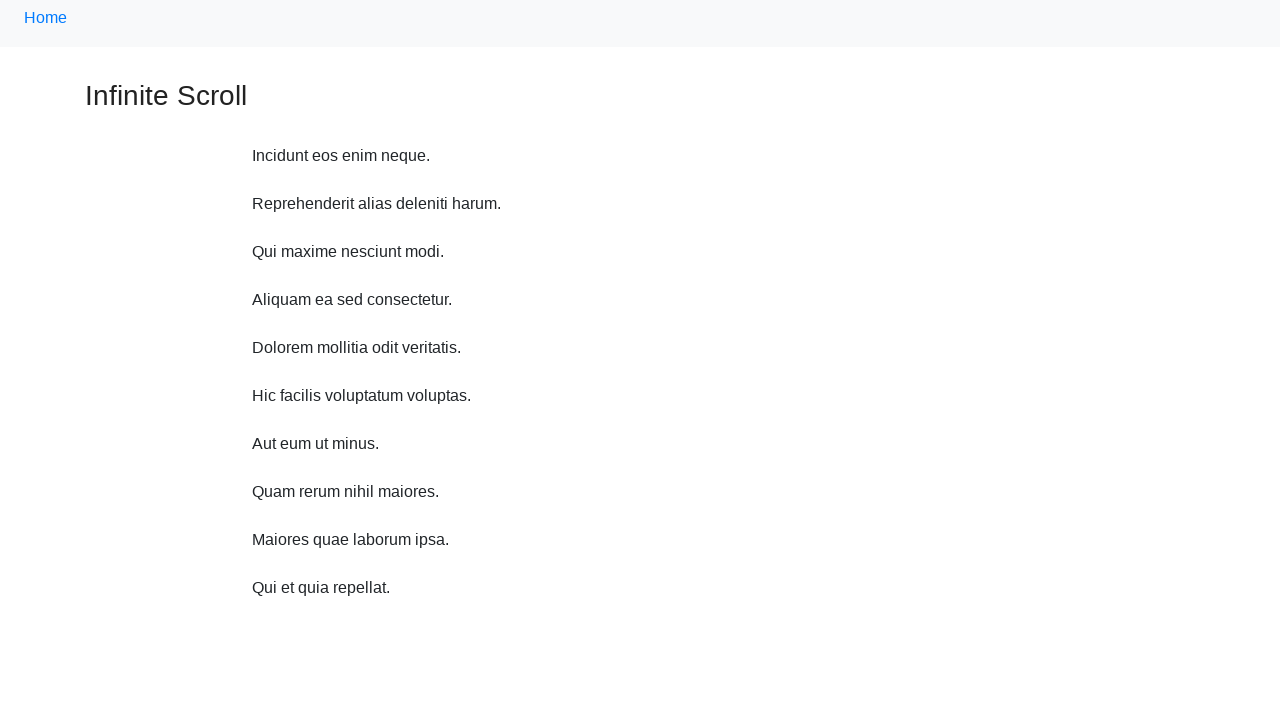

Waited 1 second for content to load after scrolling down
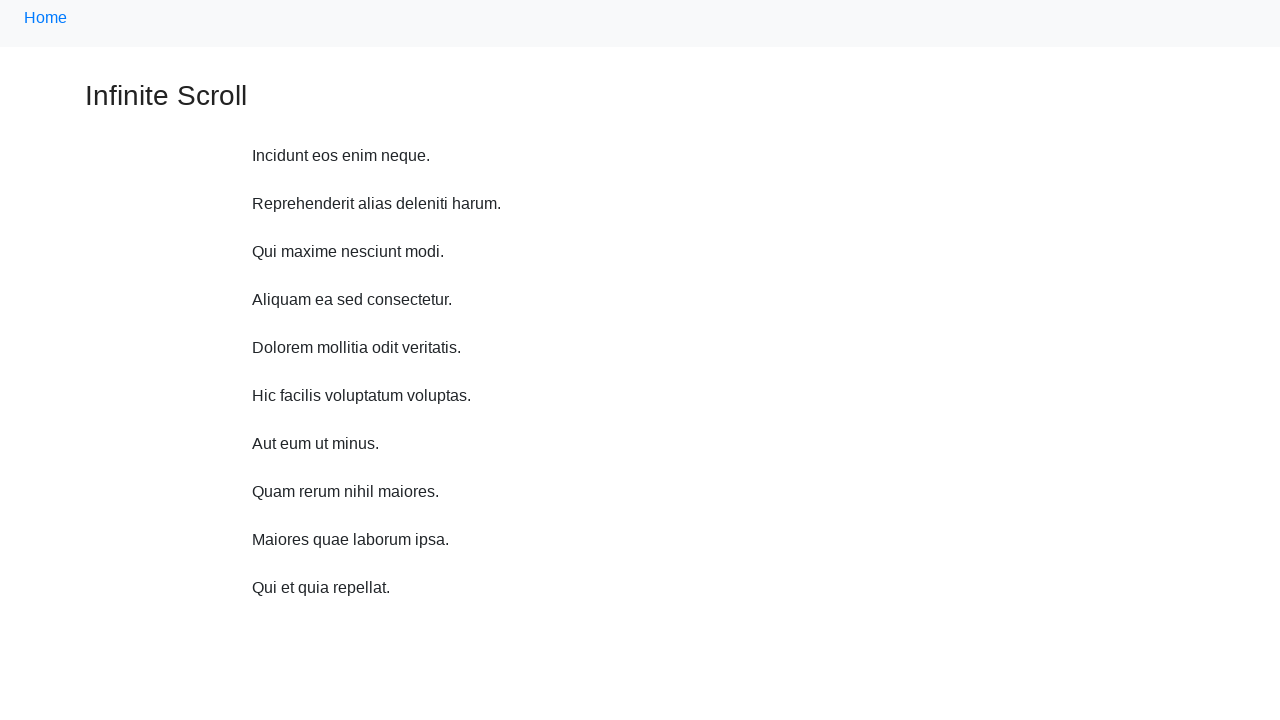

Scrolled down 750 pixels using JavaScript executor
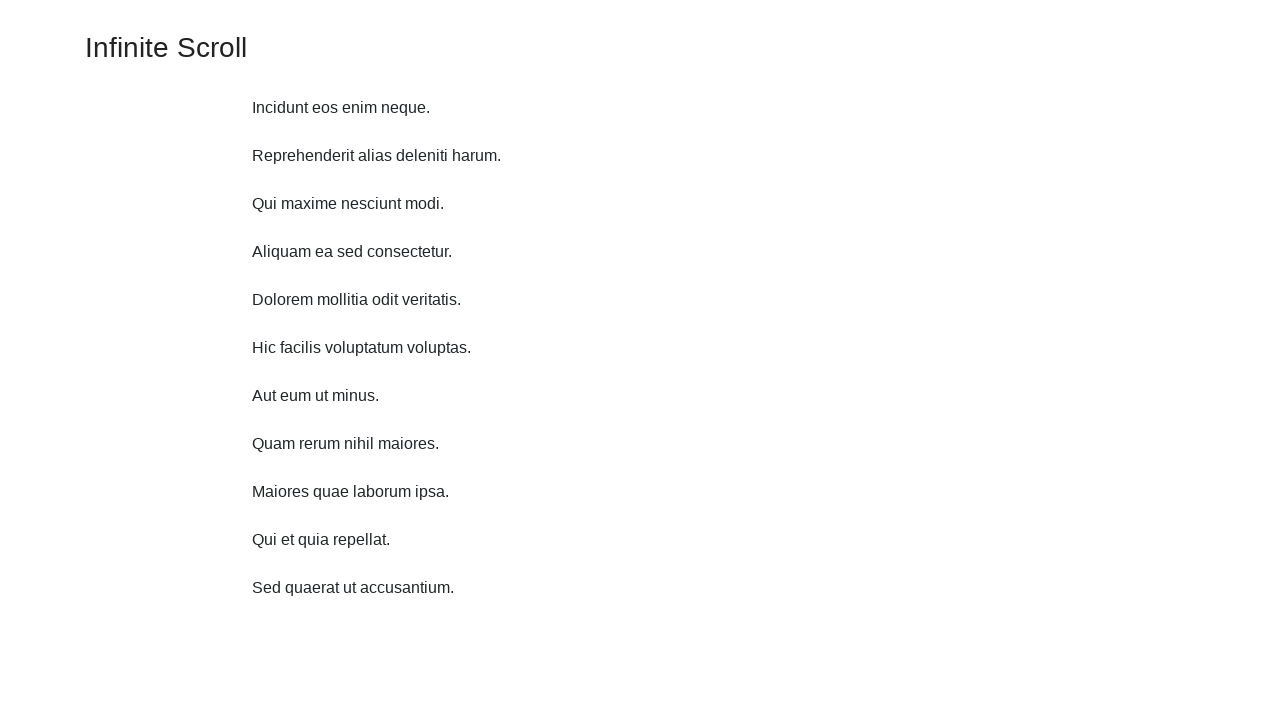

Waited 1 second for content to load after scrolling down
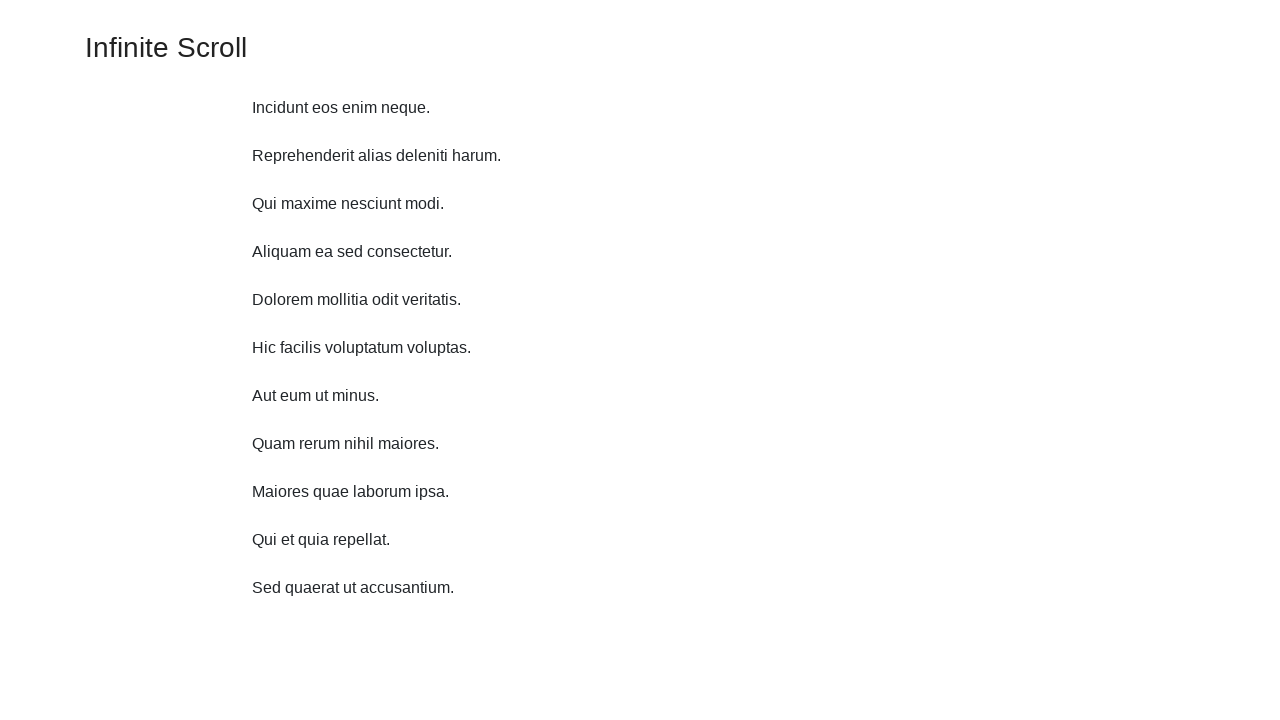

Scrolled down 750 pixels using JavaScript executor
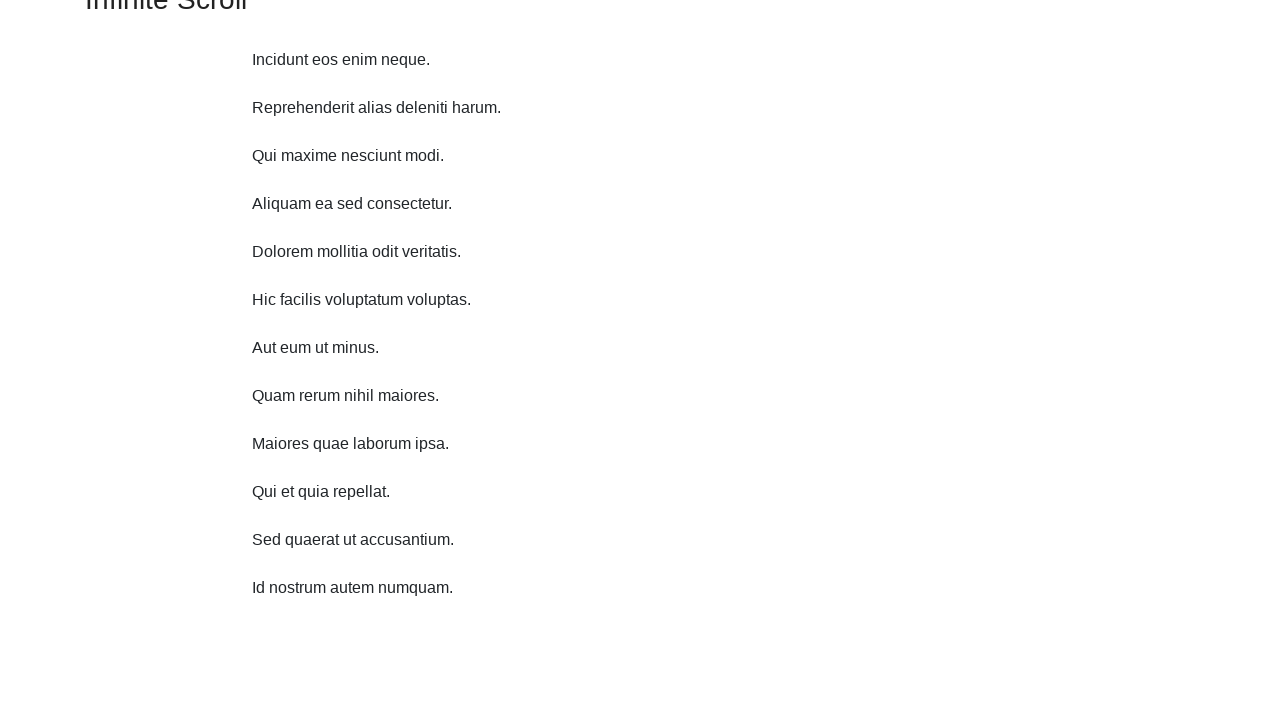

Waited 1 second for content to load after scrolling down
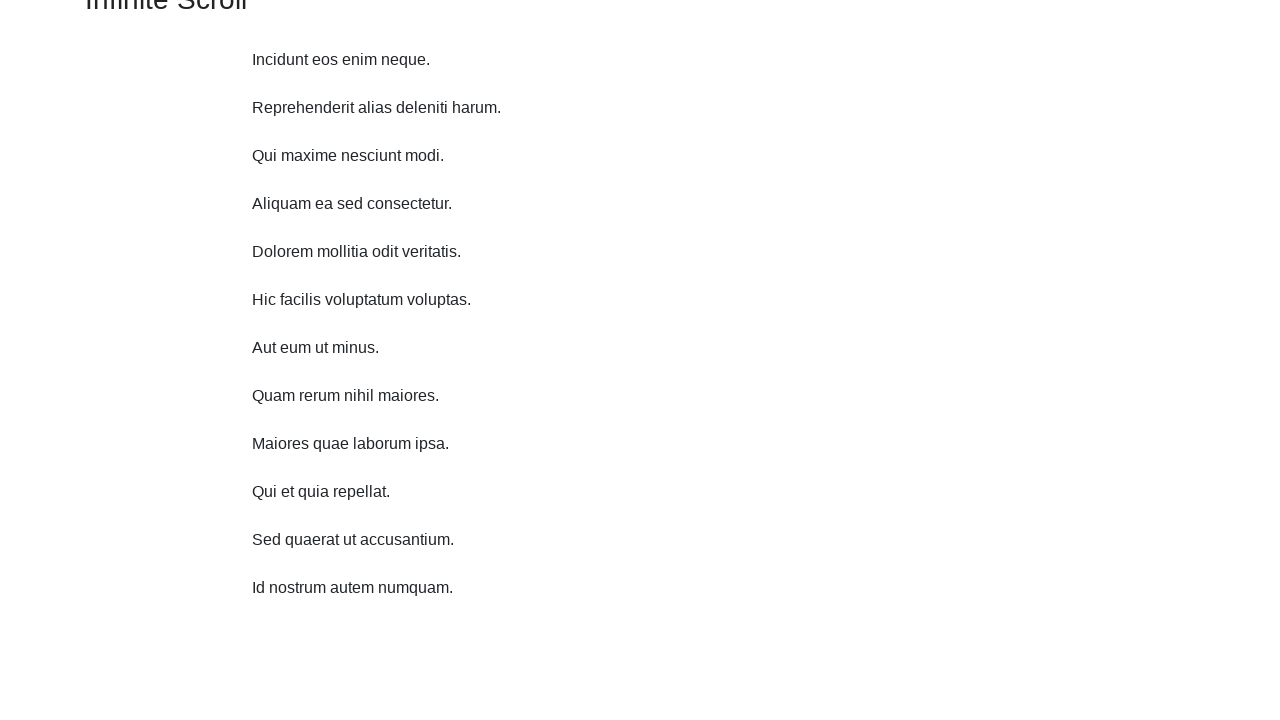

Scrolled down 750 pixels using JavaScript executor
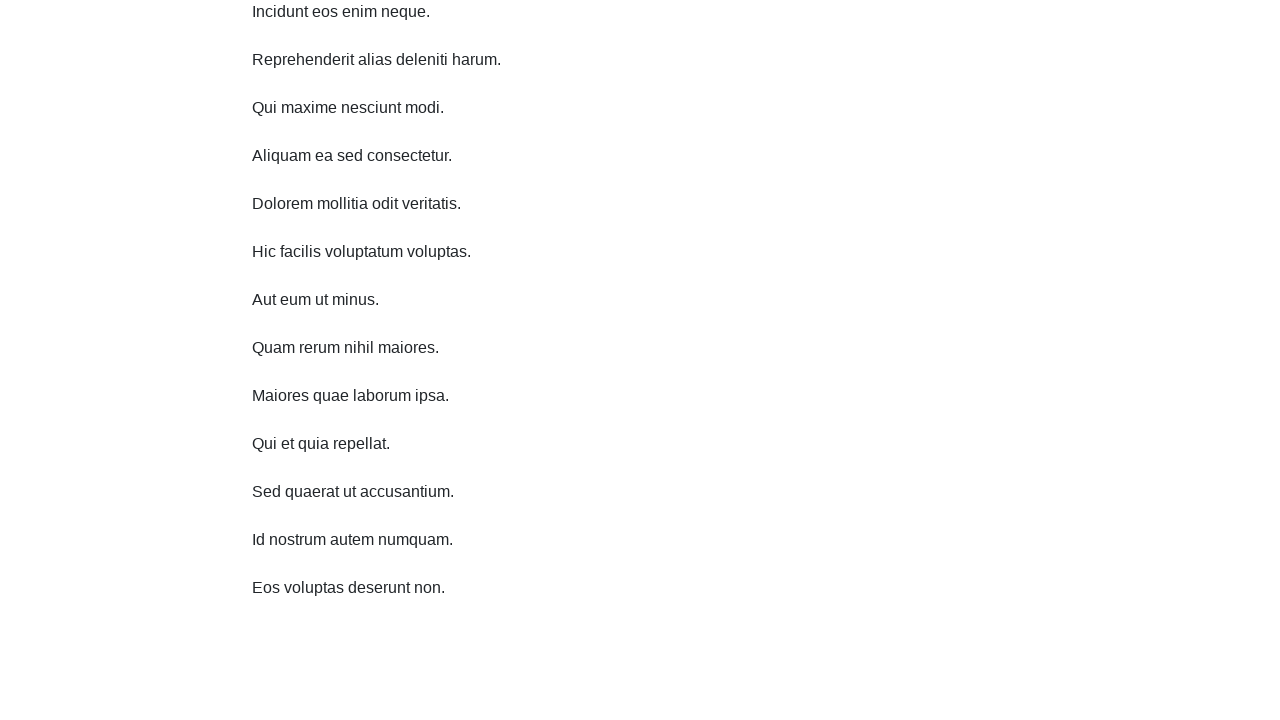

Waited 1 second for content to load after scrolling down
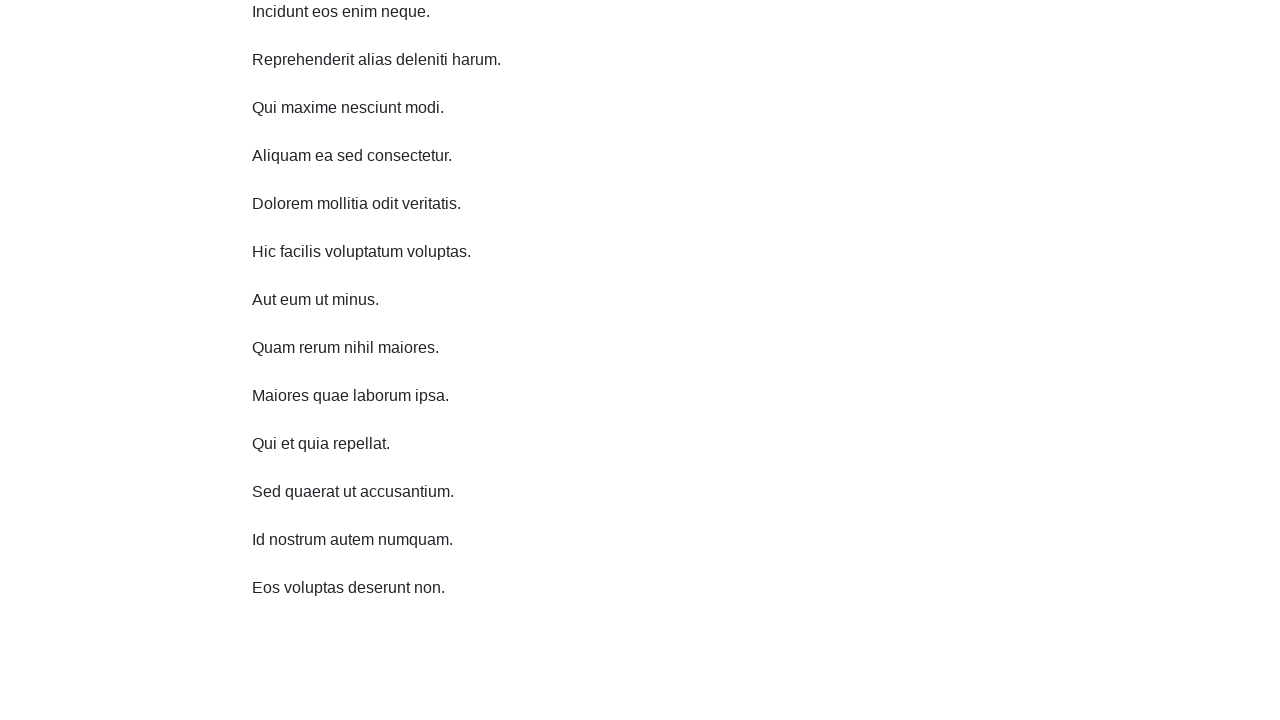

Scrolled down 750 pixels using JavaScript executor
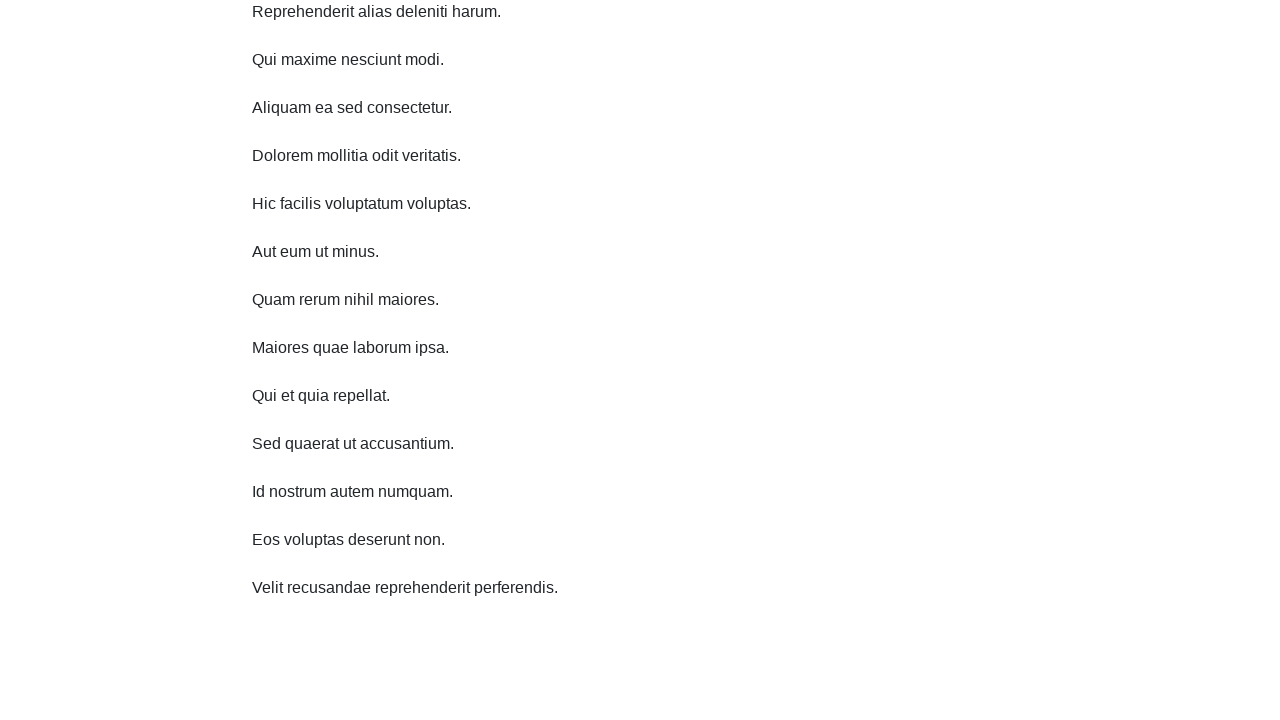

Waited 1 second for content to load after scrolling down
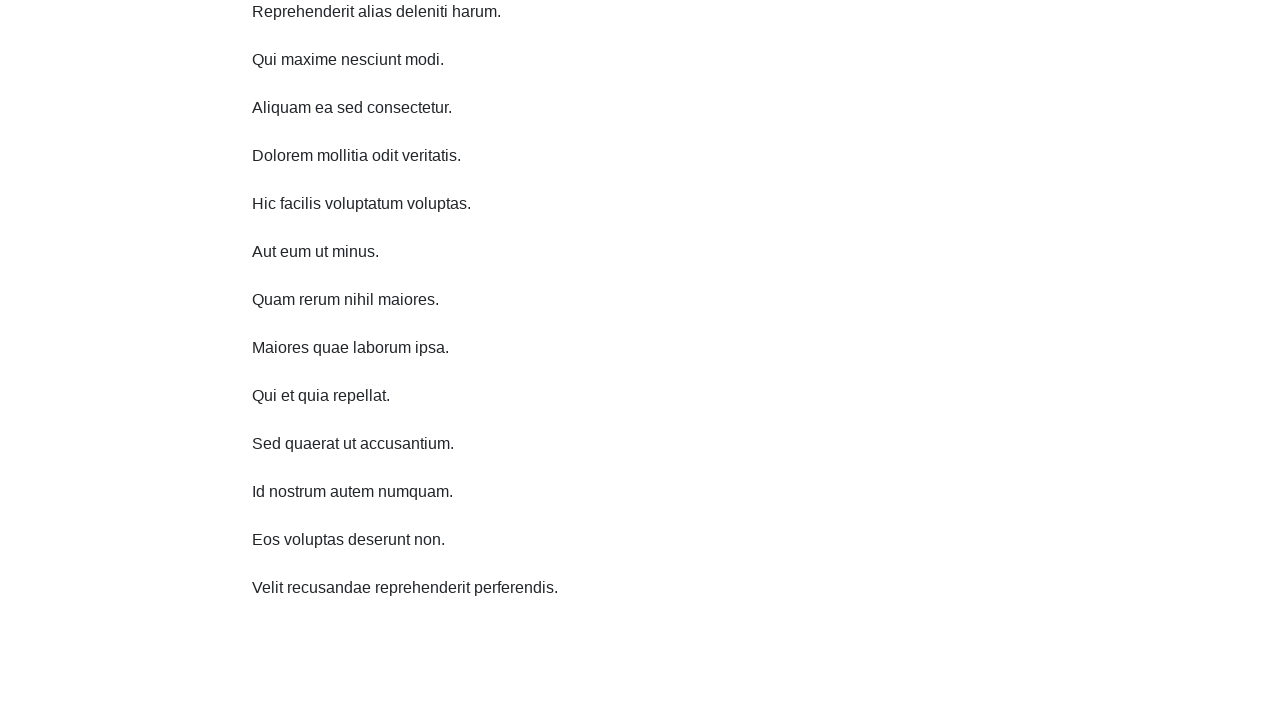

Scrolled down 750 pixels using JavaScript executor
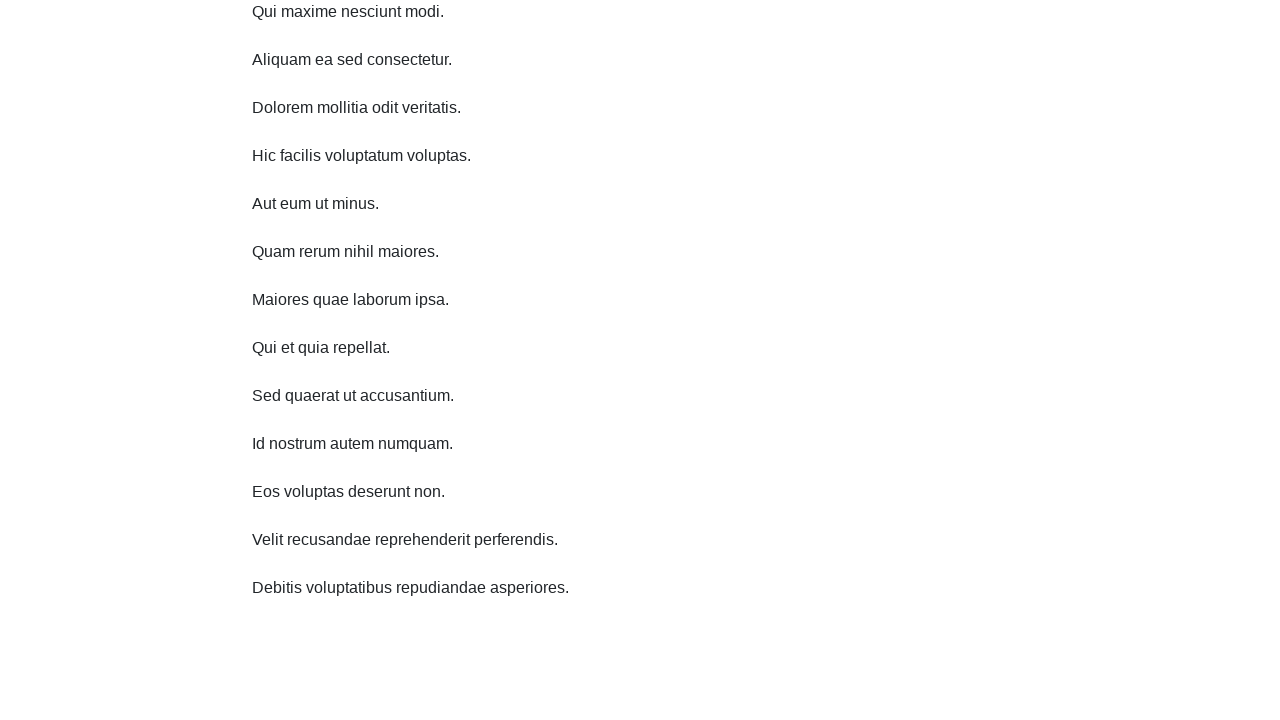

Waited 1 second for content to load after scrolling down
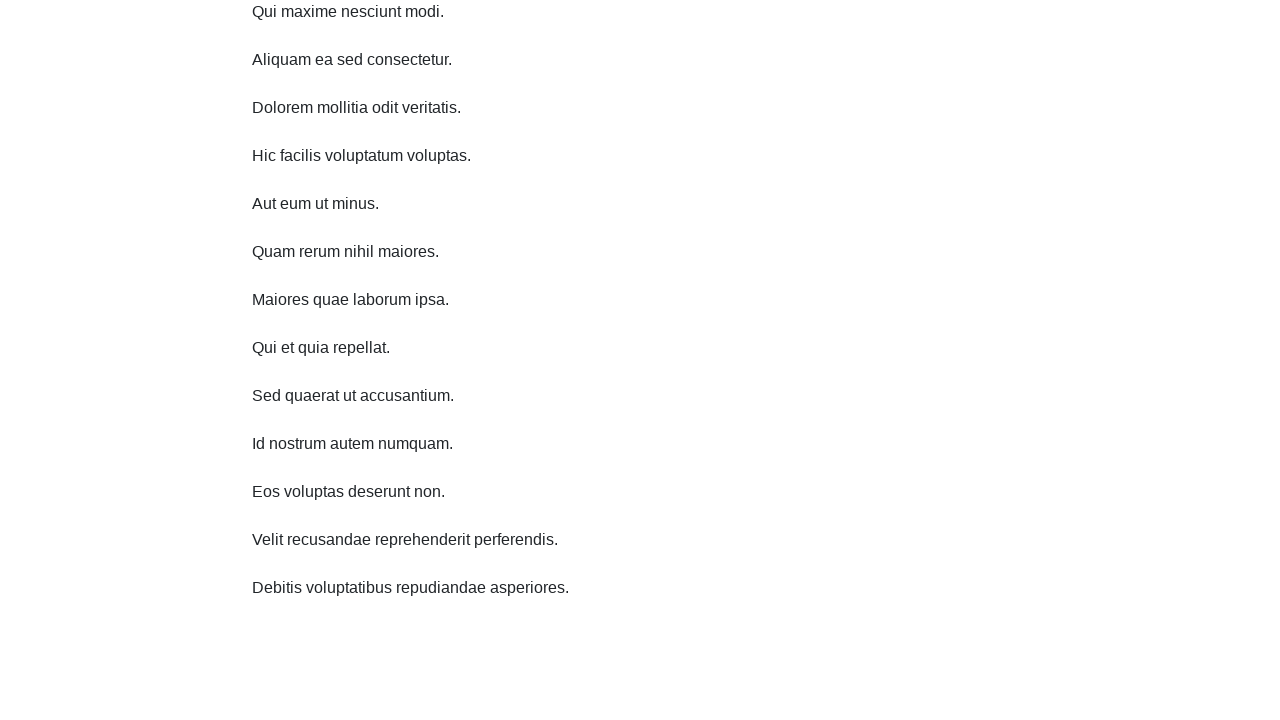

Scrolled down 750 pixels using JavaScript executor
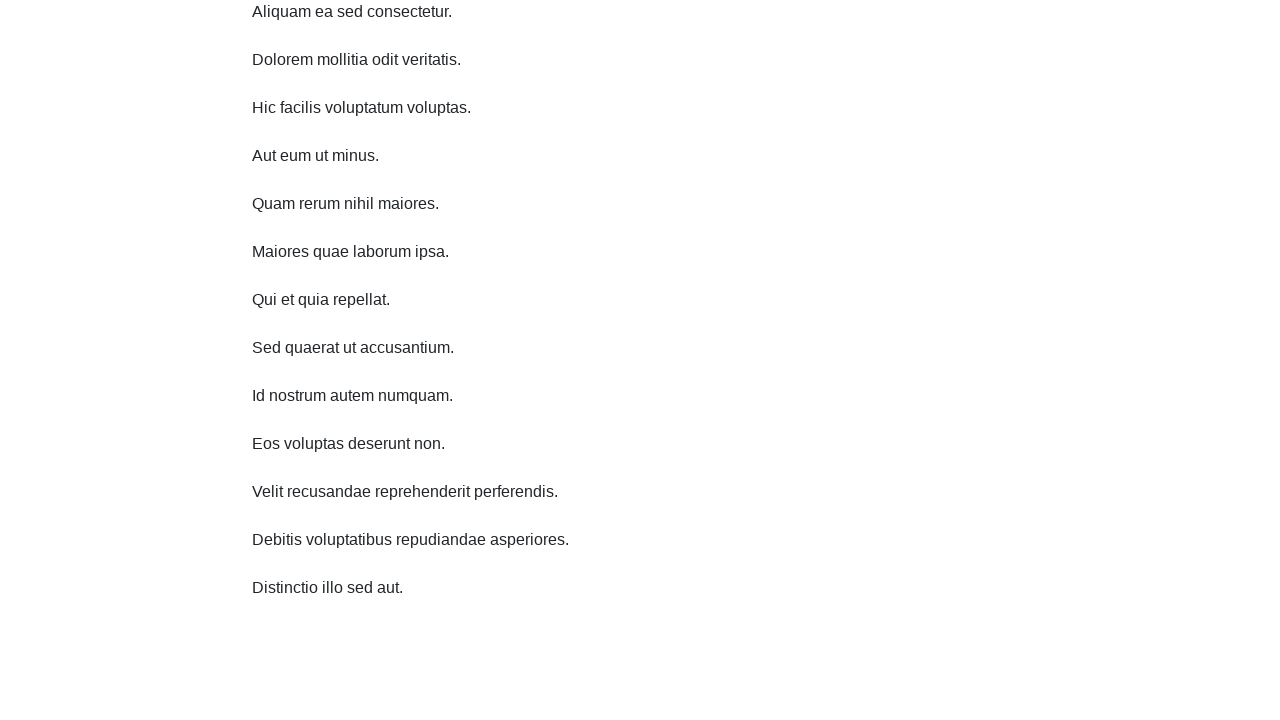

Waited 1 second for content to load after scrolling down
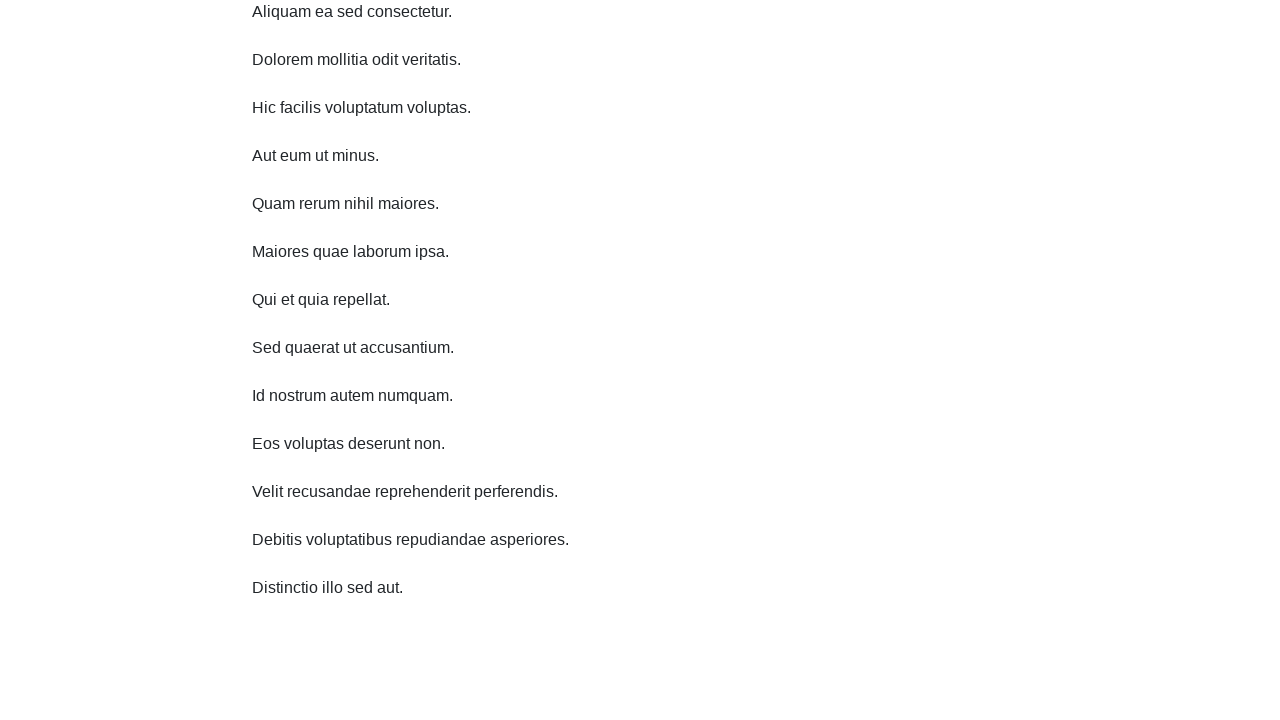

Scrolled down 750 pixels using JavaScript executor
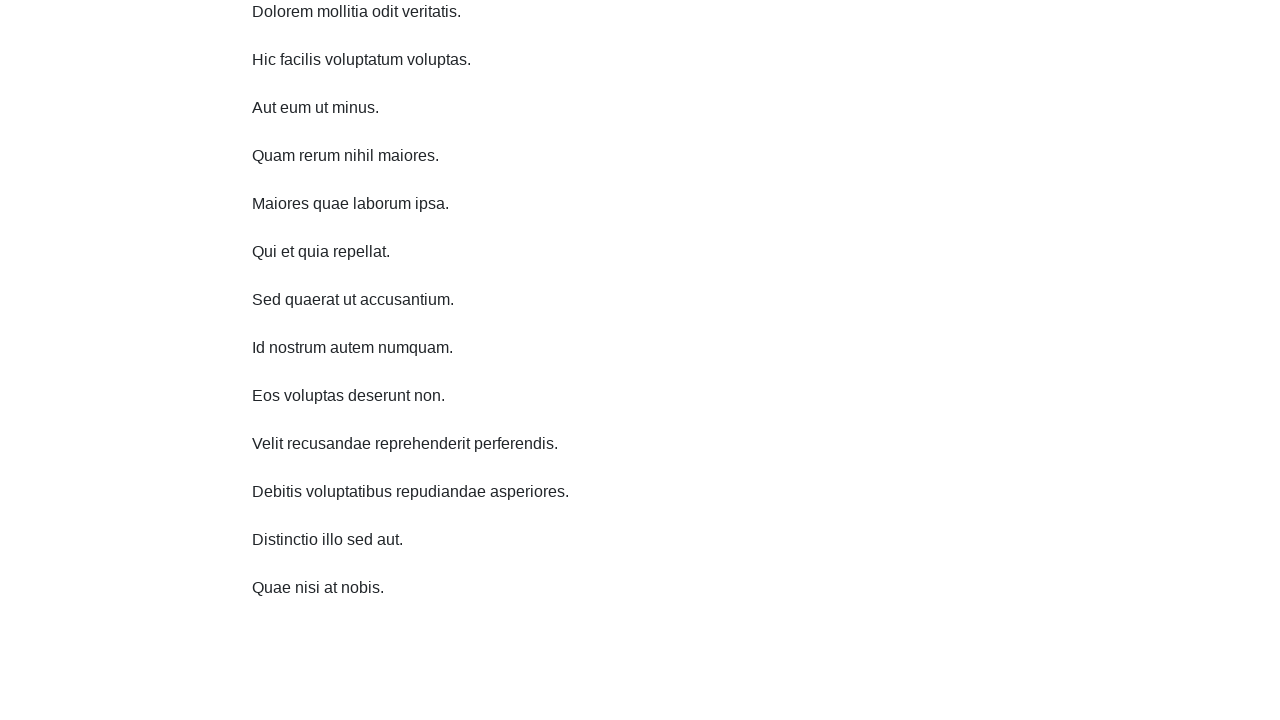

Waited 1 second for content to load after scrolling down
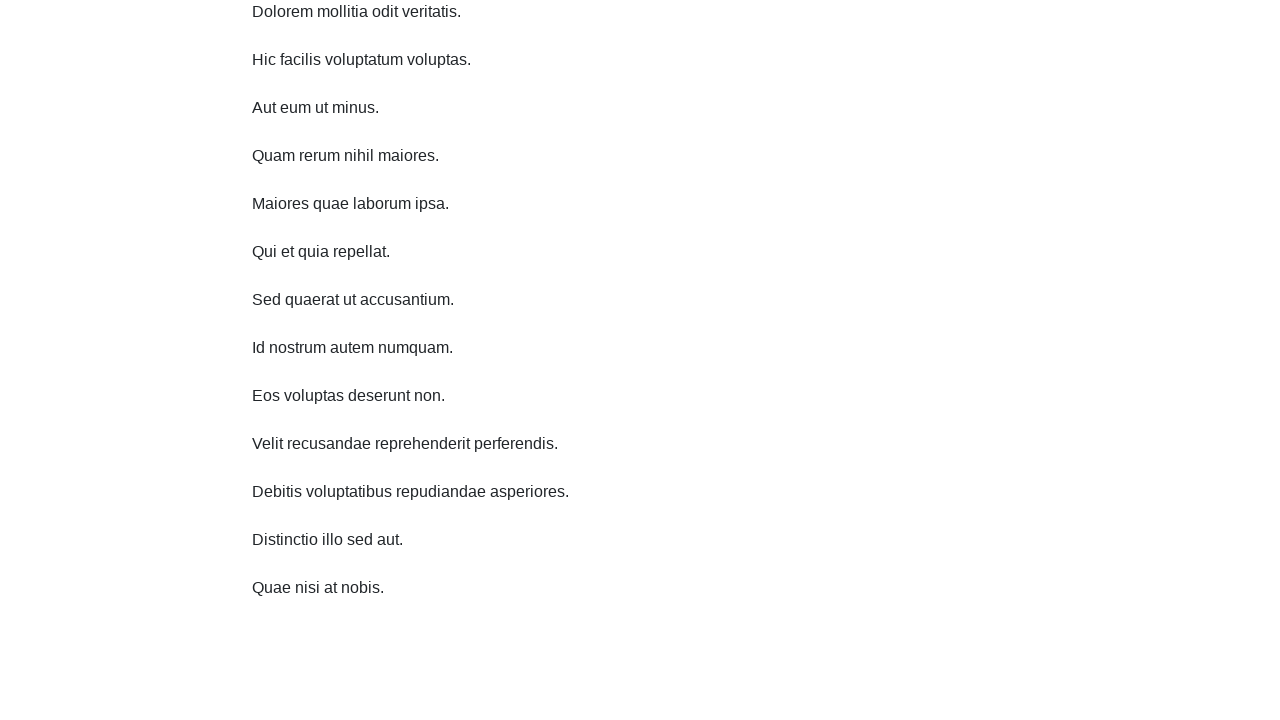

Scrolled down 750 pixels using JavaScript executor
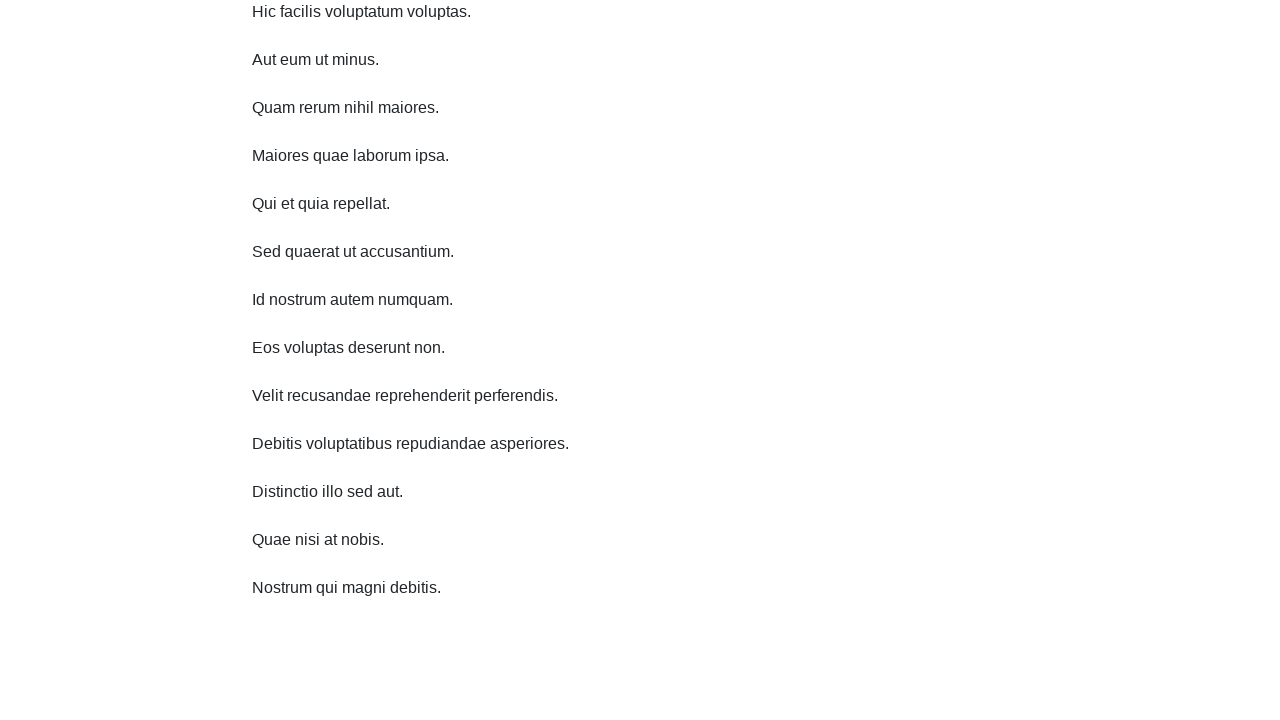

Waited 1 second for content to load after scrolling down
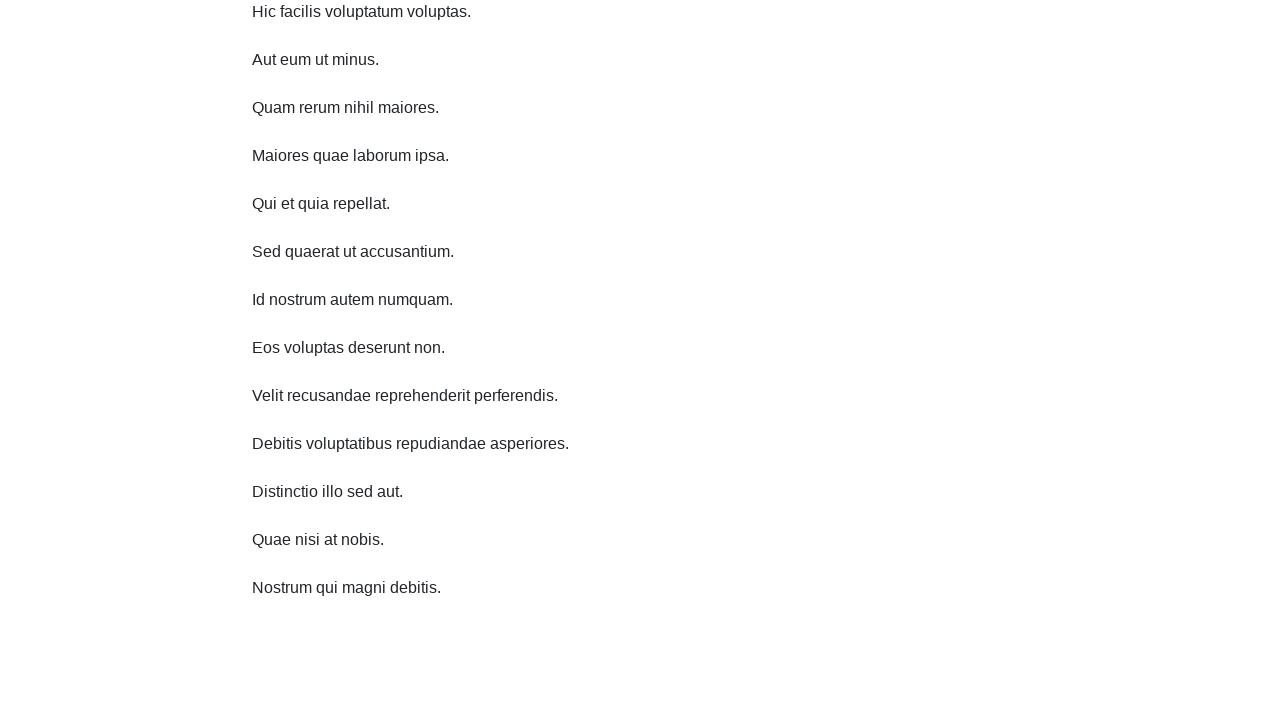

Scrolled down 750 pixels using JavaScript executor
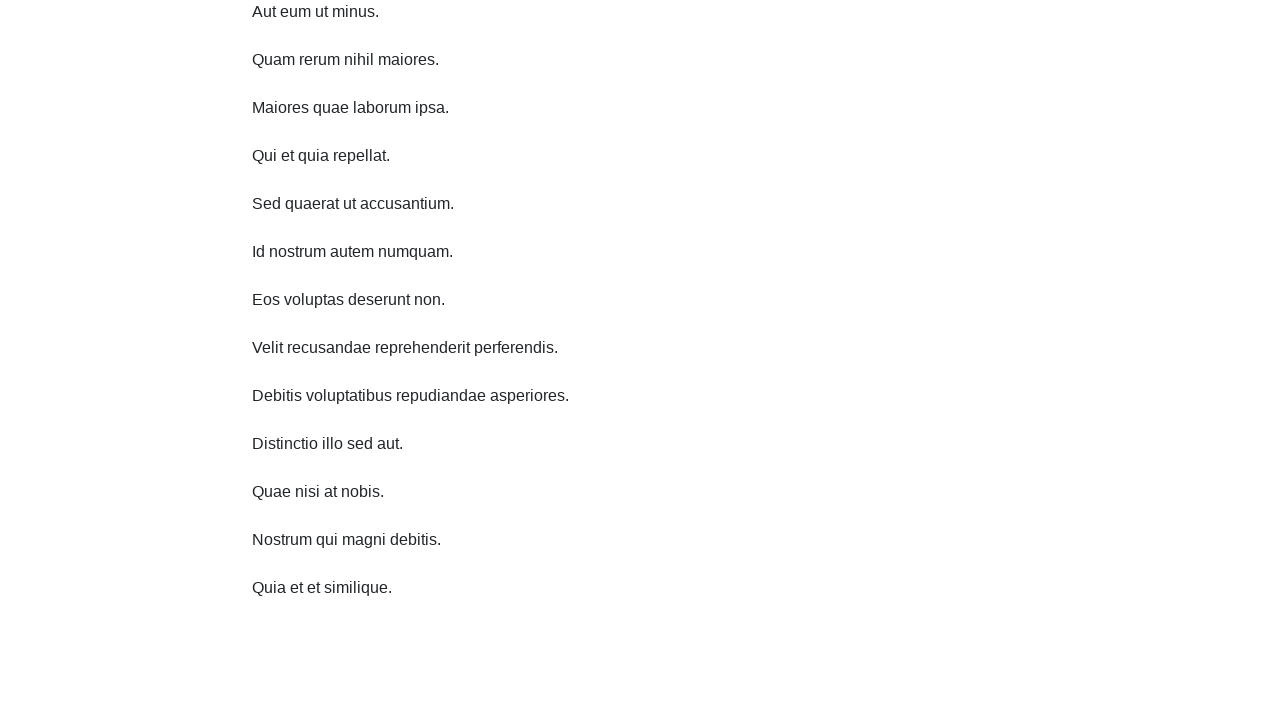

Waited 1 second for content to load after scrolling down
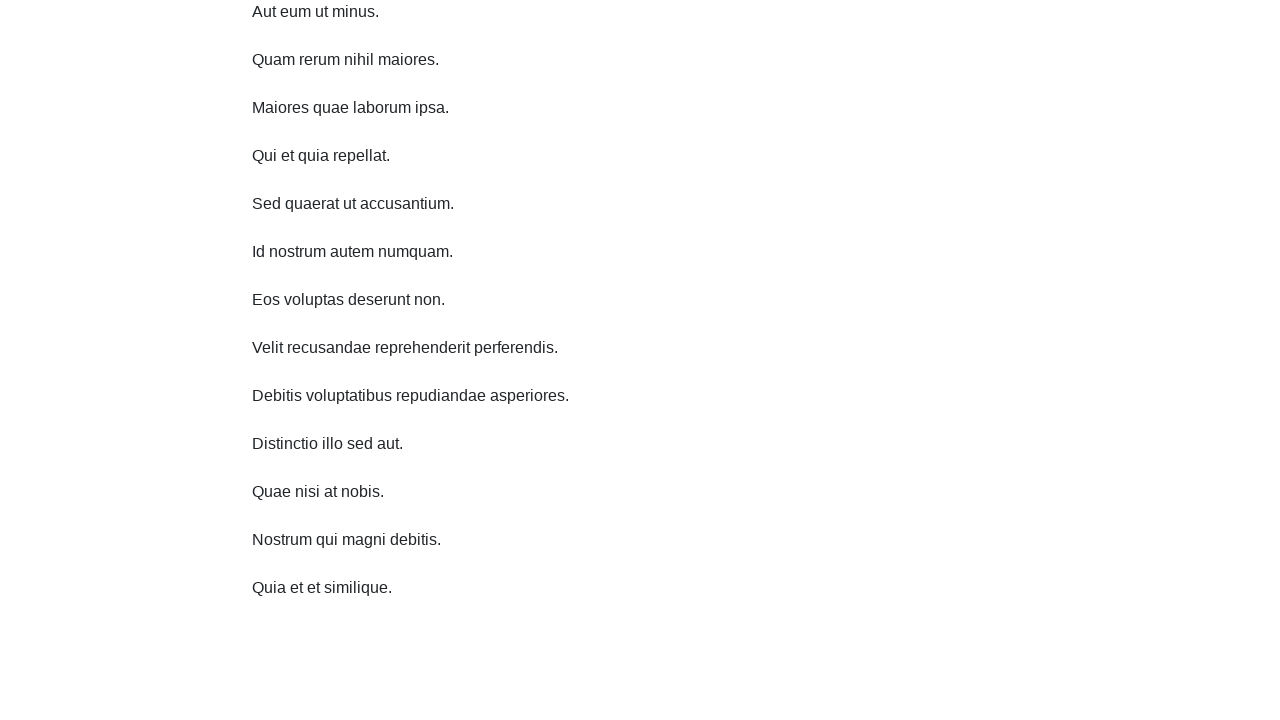

Scrolled up 750 pixels using JavaScript executor
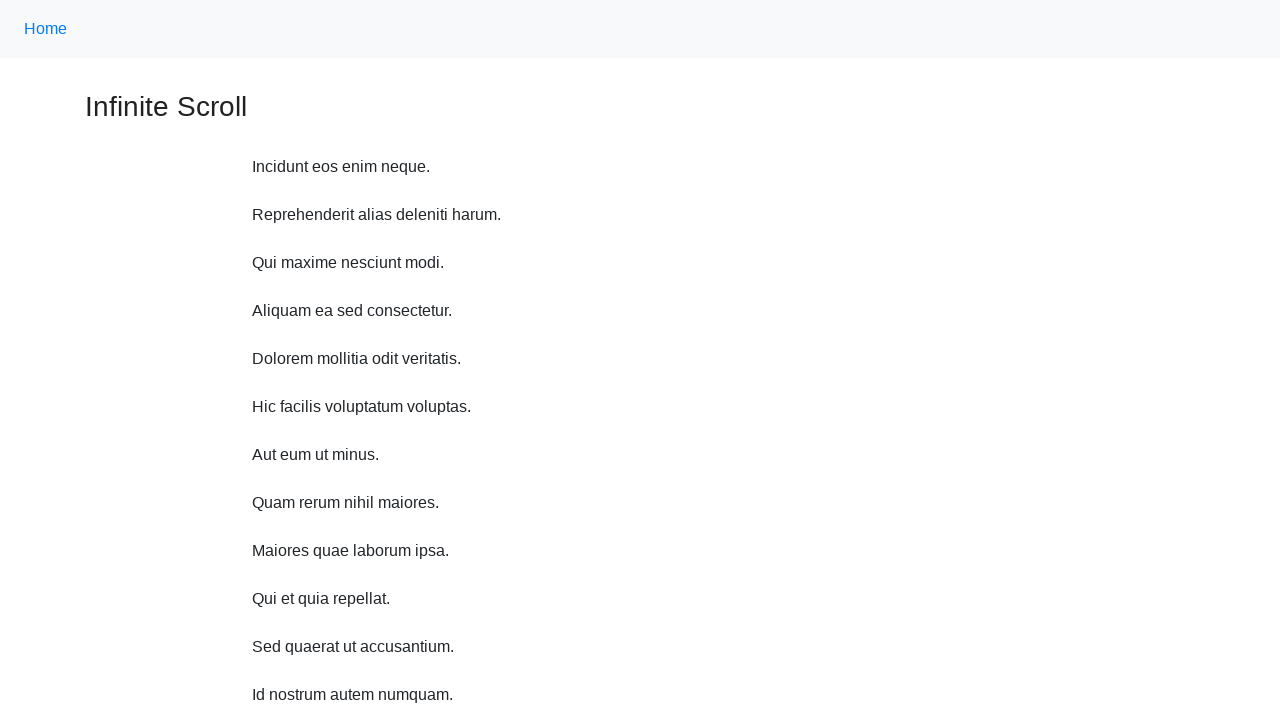

Waited 1 second for content to load after scrolling up
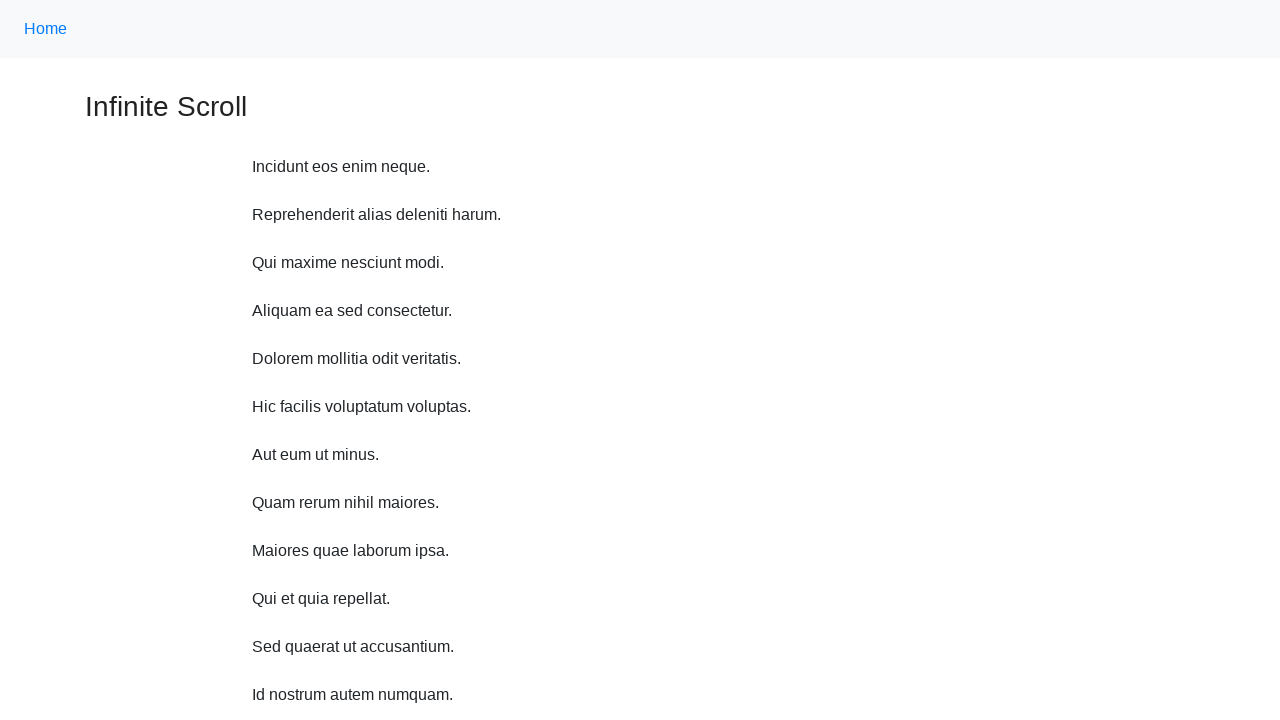

Scrolled up 750 pixels using JavaScript executor
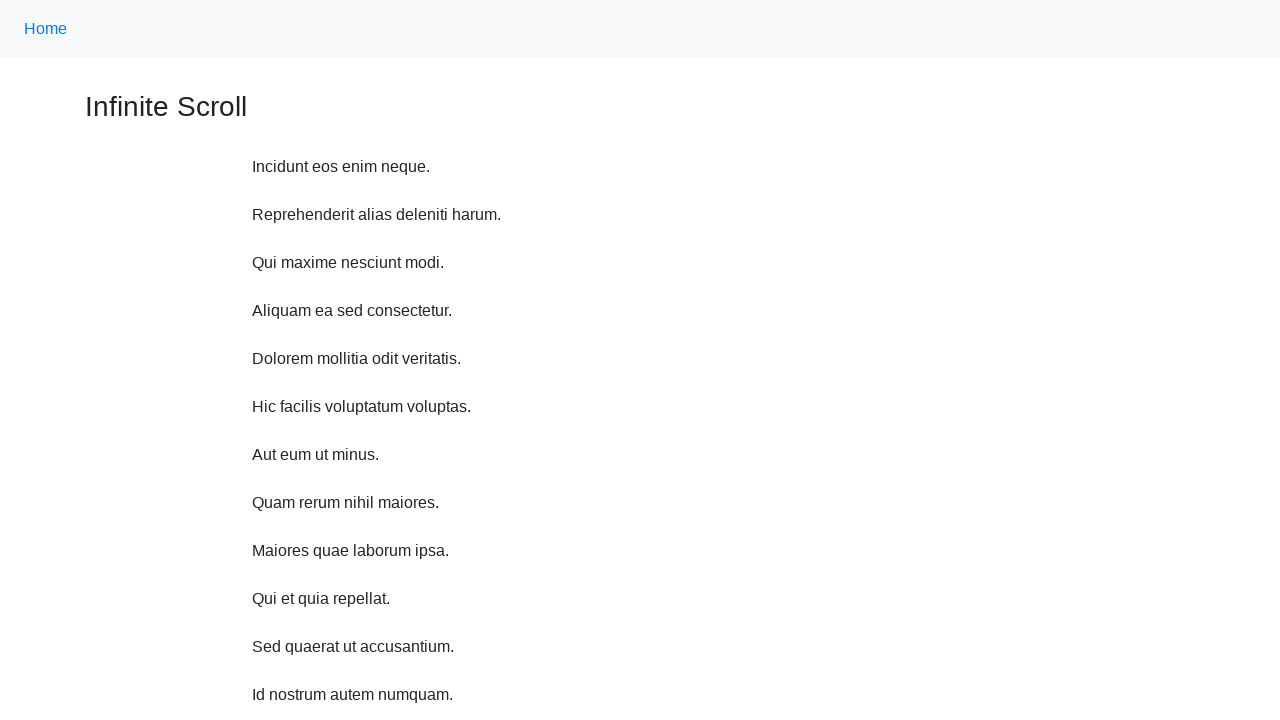

Waited 1 second for content to load after scrolling up
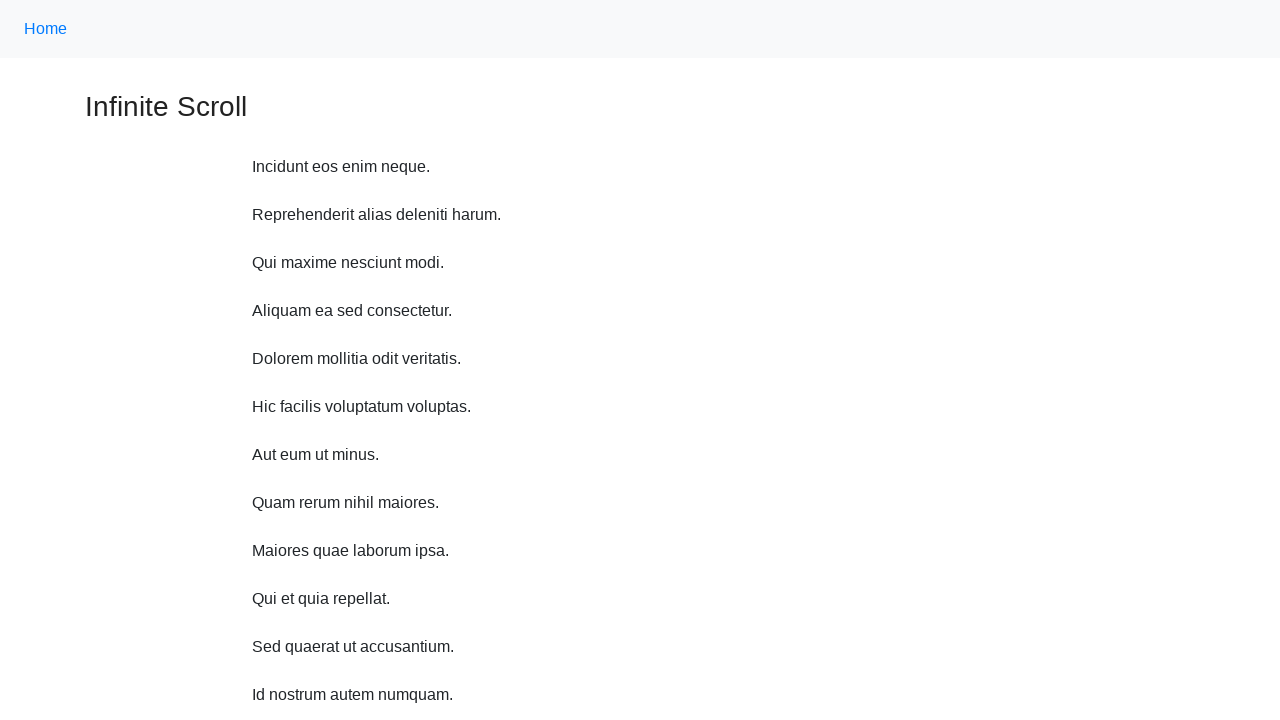

Scrolled up 750 pixels using JavaScript executor
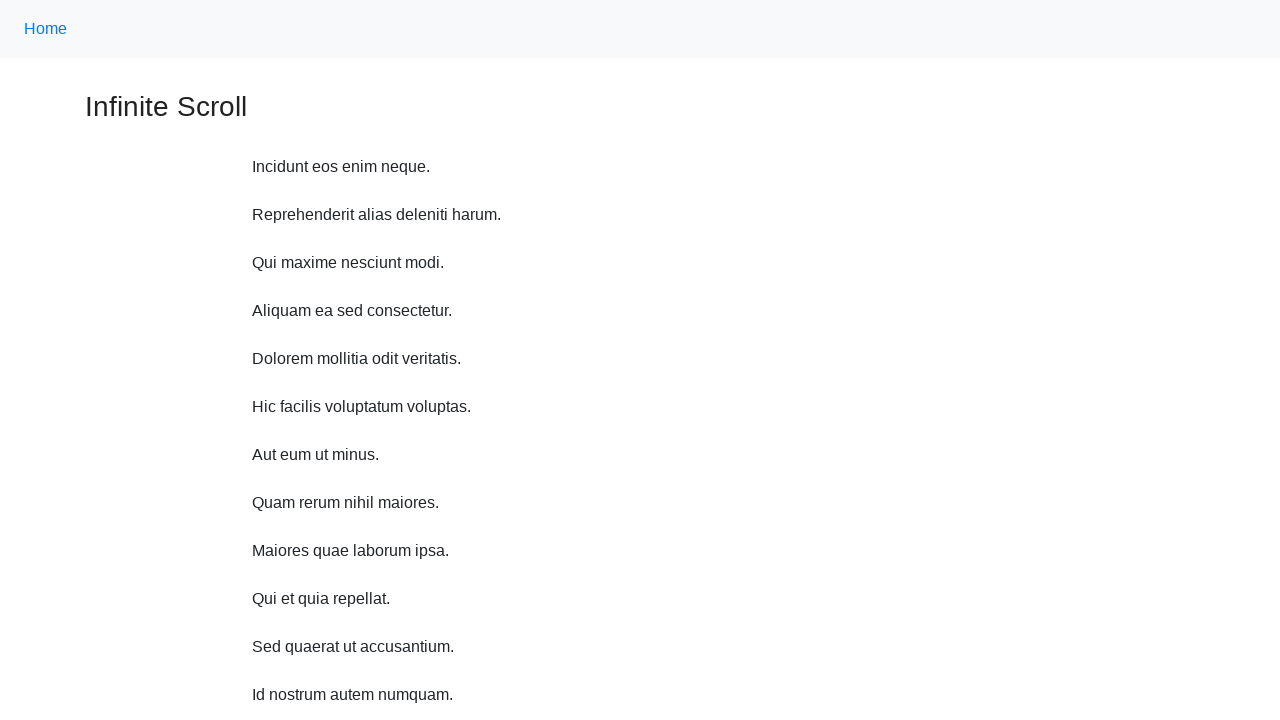

Waited 1 second for content to load after scrolling up
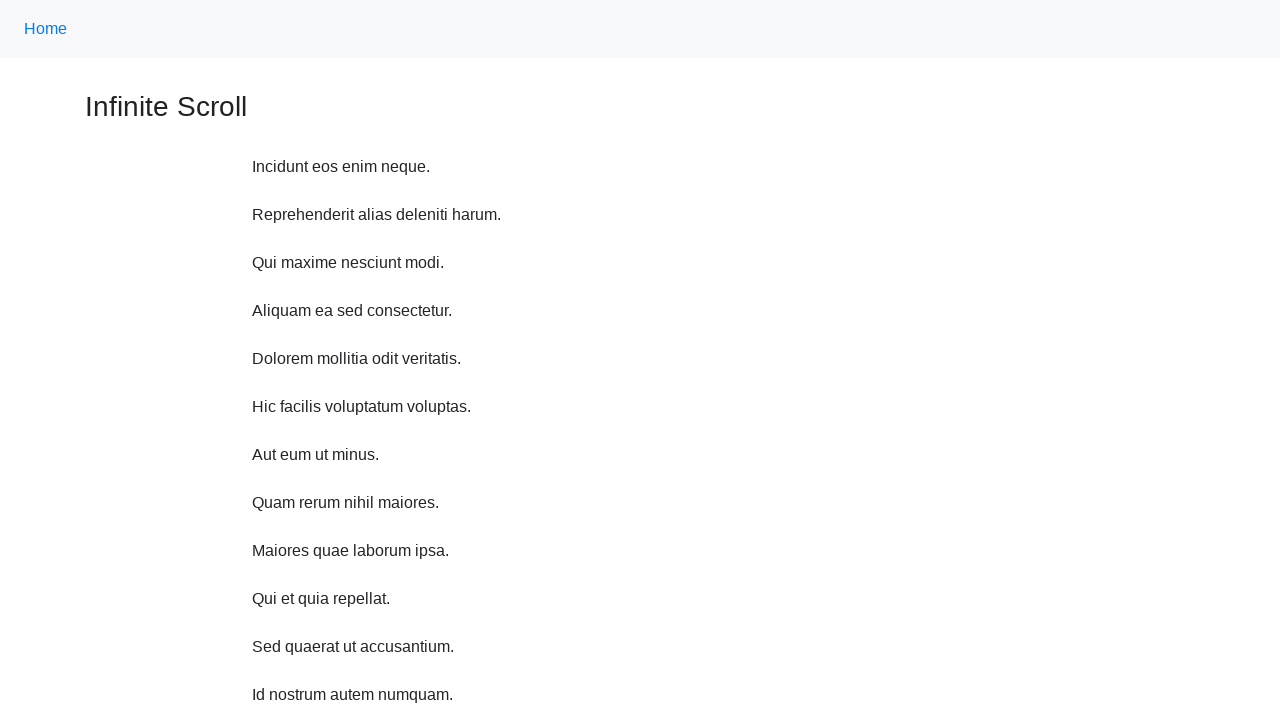

Scrolled up 750 pixels using JavaScript executor
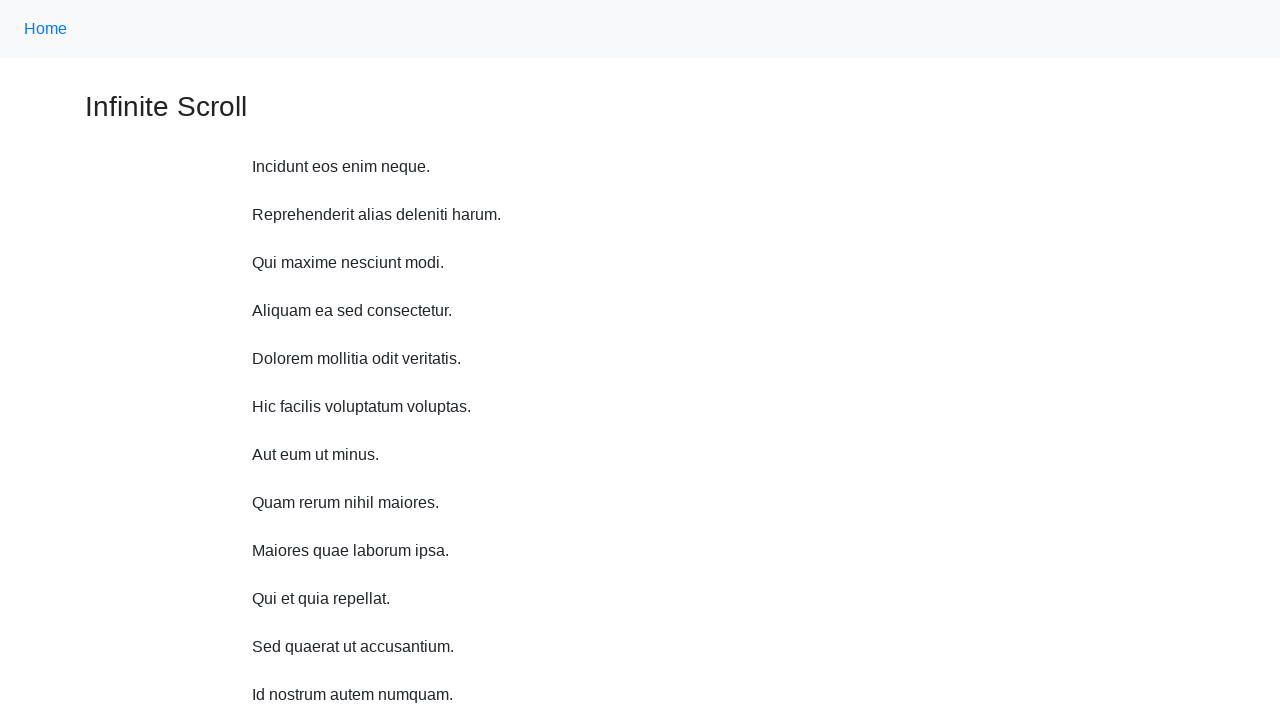

Waited 1 second for content to load after scrolling up
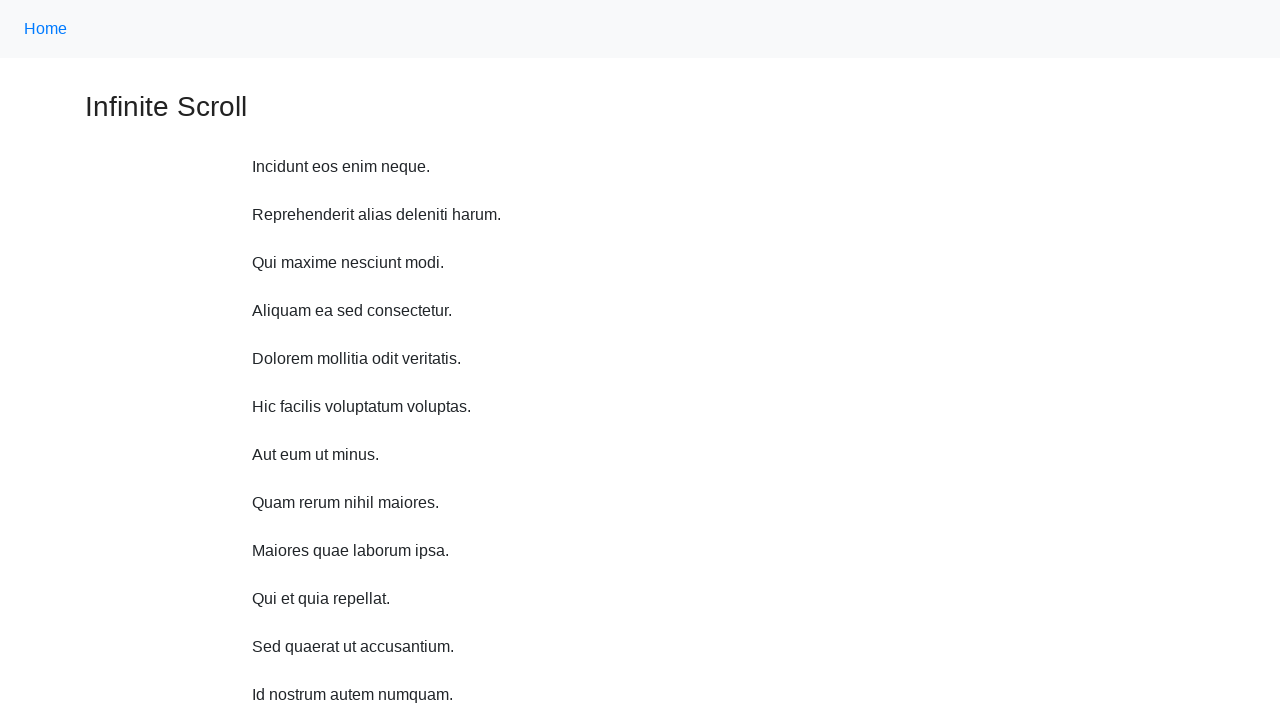

Scrolled up 750 pixels using JavaScript executor
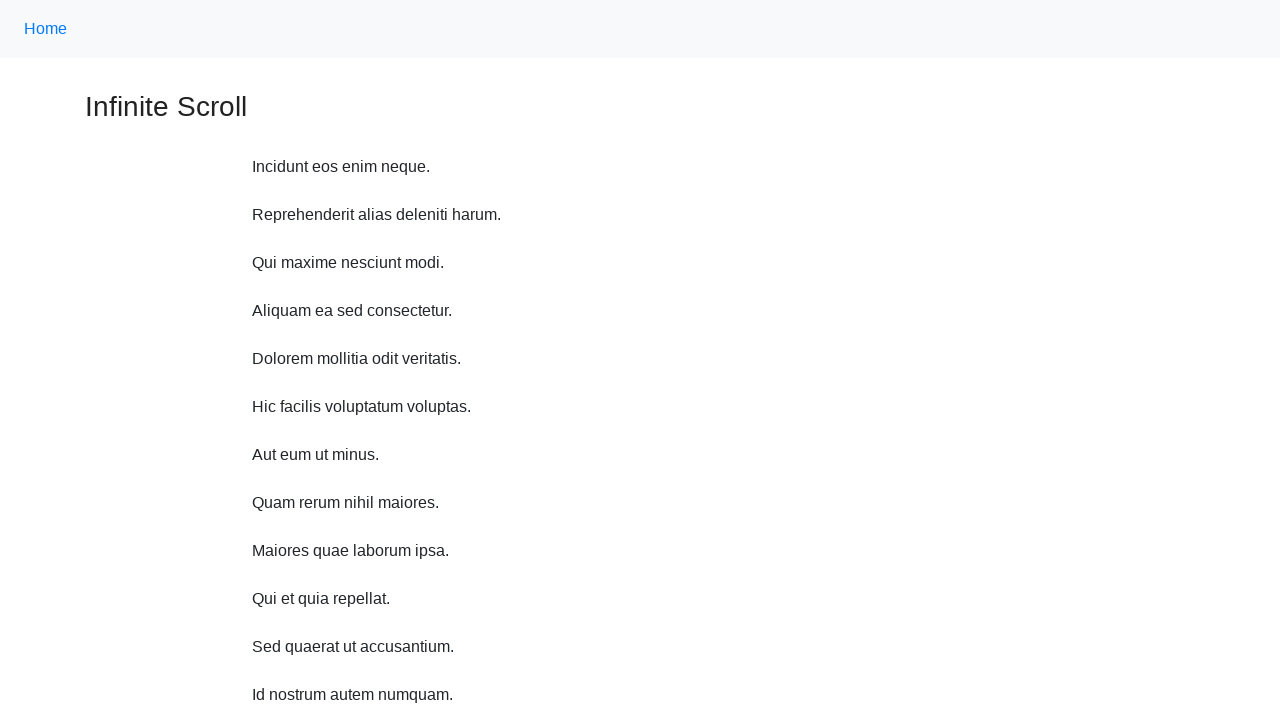

Waited 1 second for content to load after scrolling up
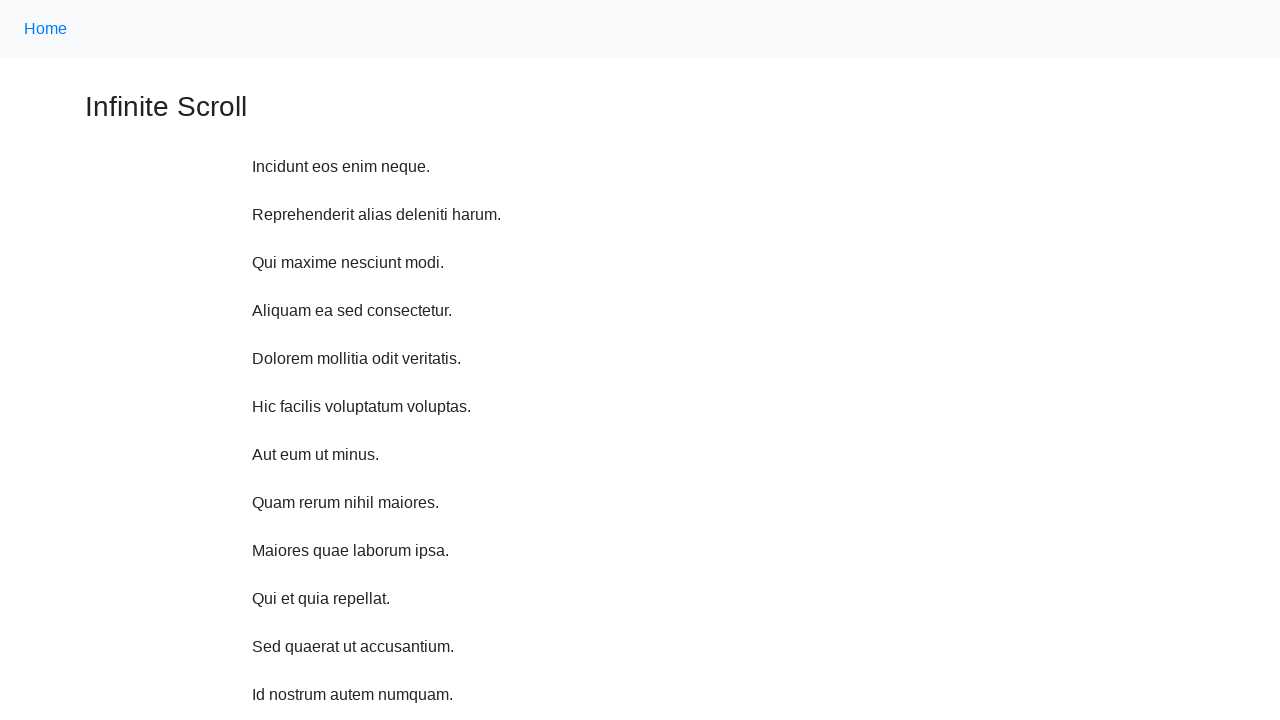

Scrolled up 750 pixels using JavaScript executor
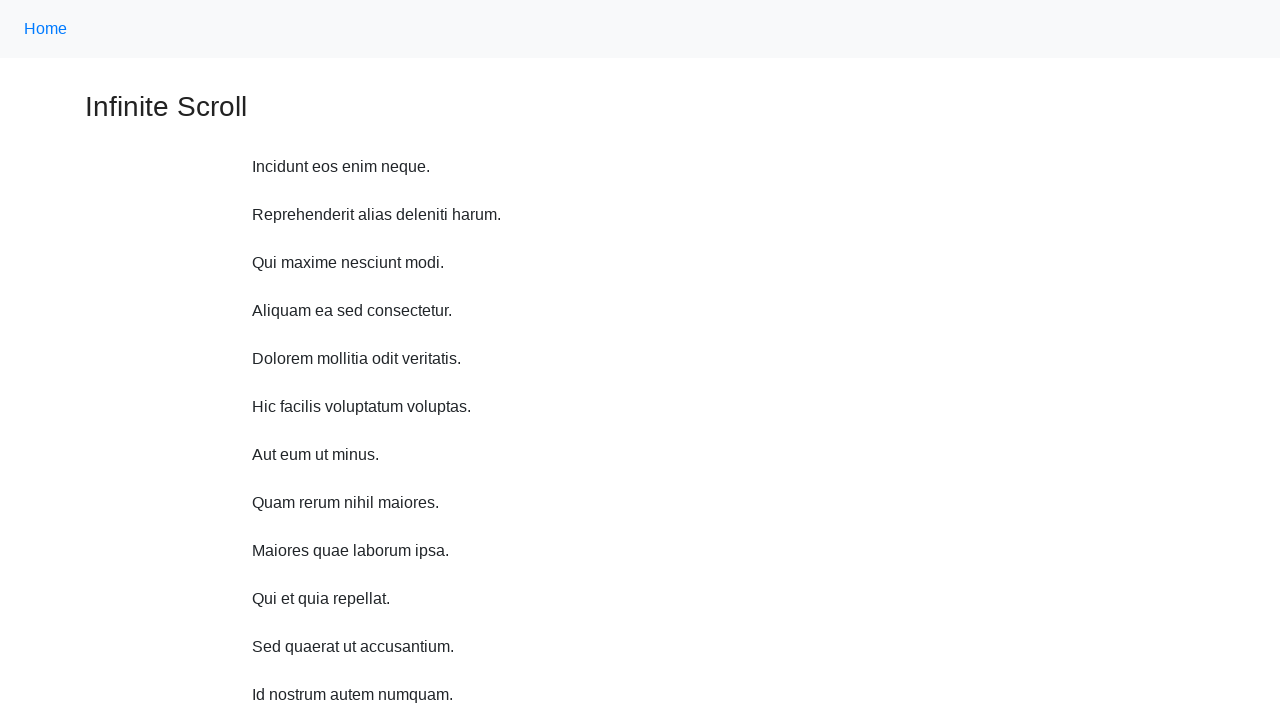

Waited 1 second for content to load after scrolling up
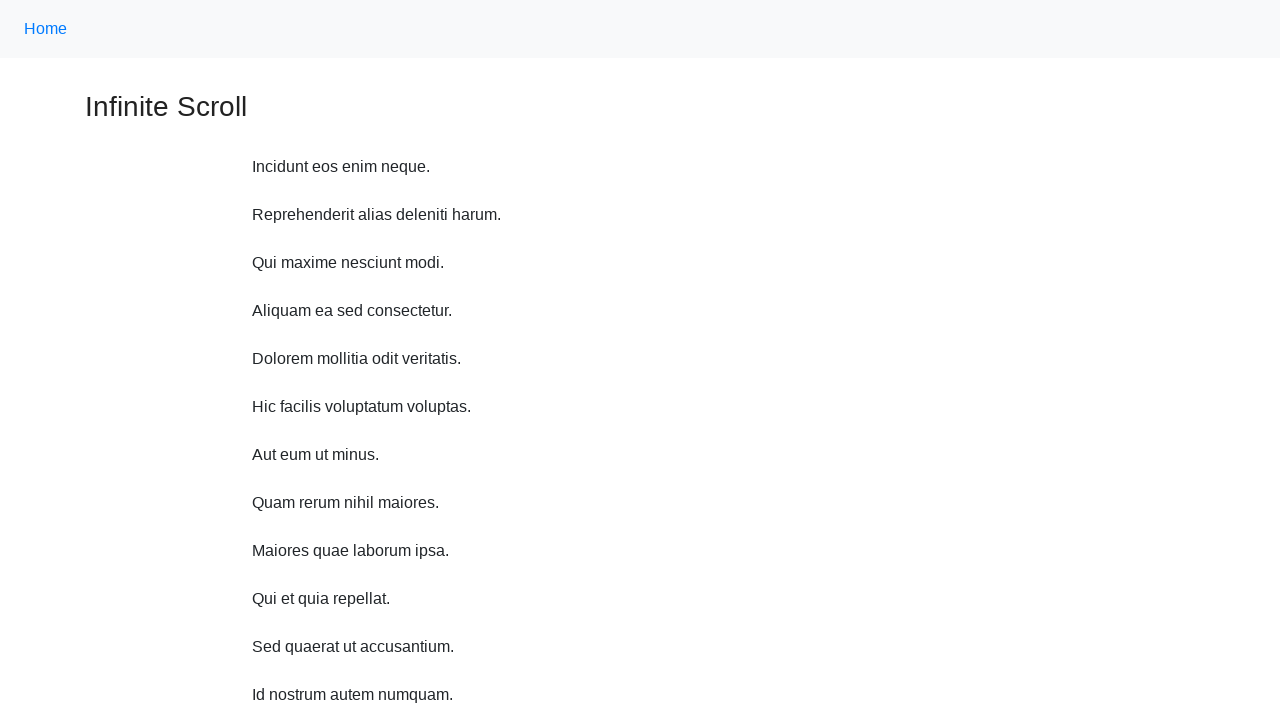

Scrolled up 750 pixels using JavaScript executor
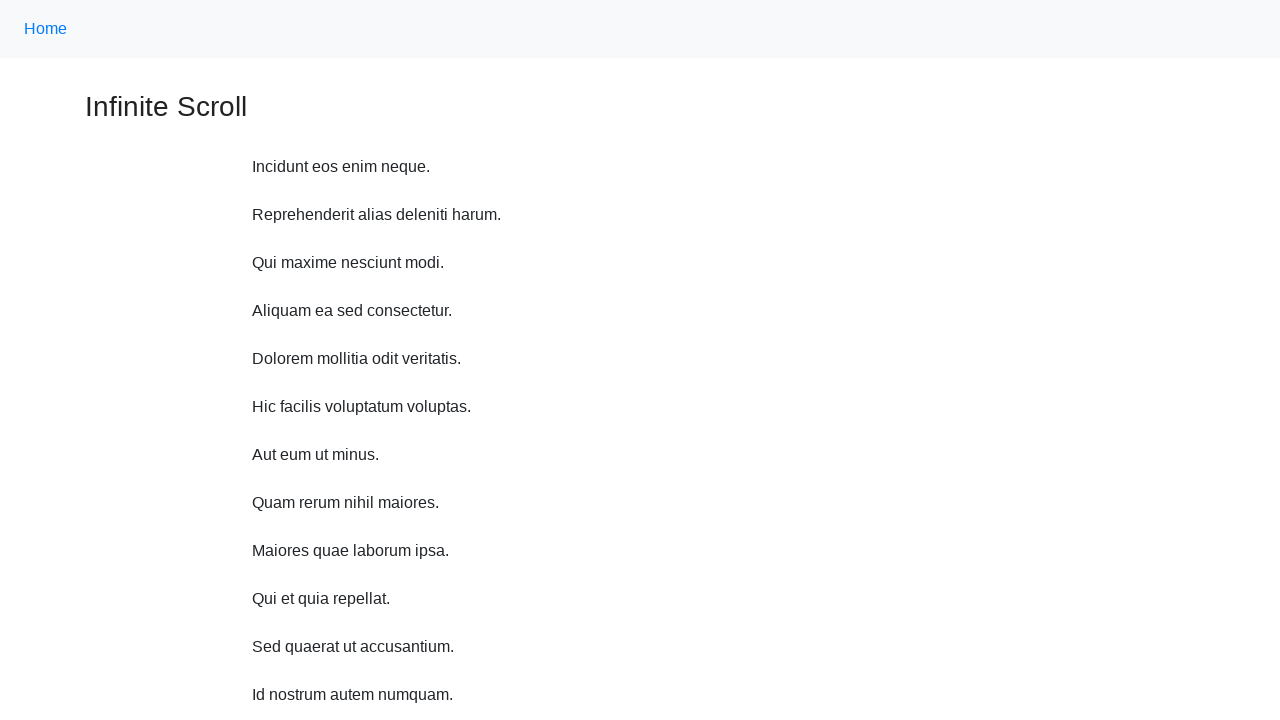

Waited 1 second for content to load after scrolling up
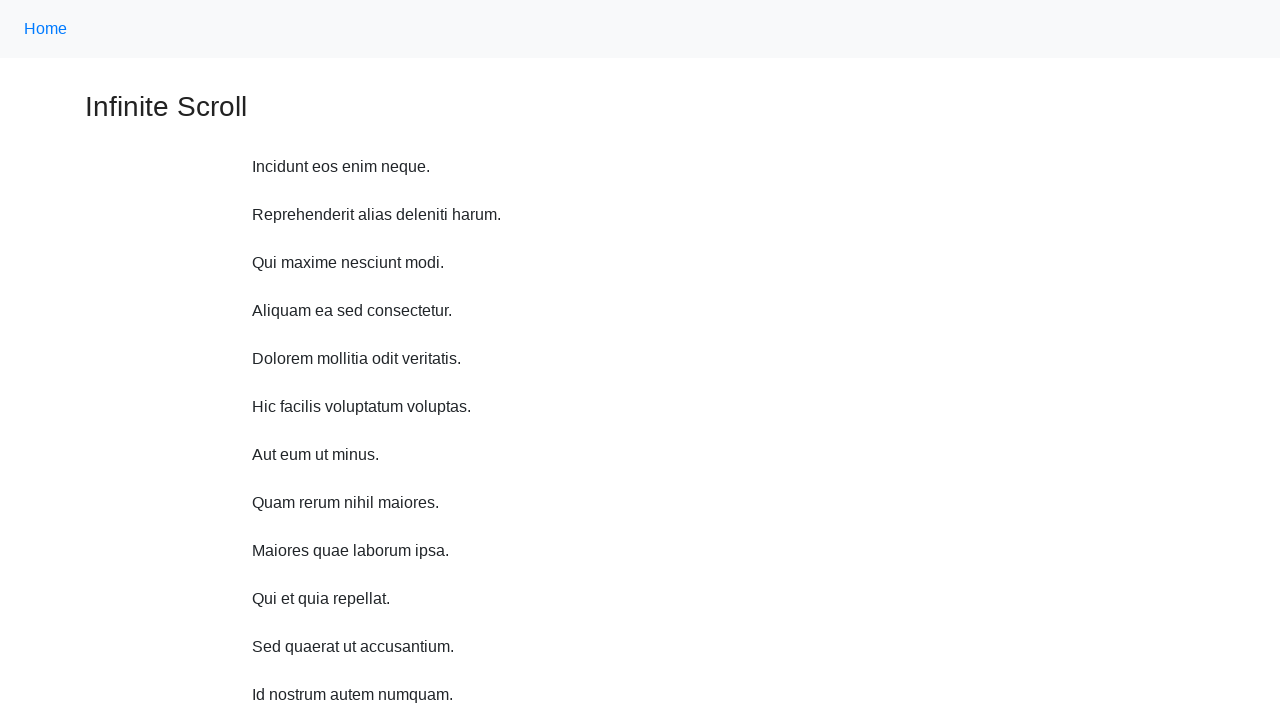

Scrolled up 750 pixels using JavaScript executor
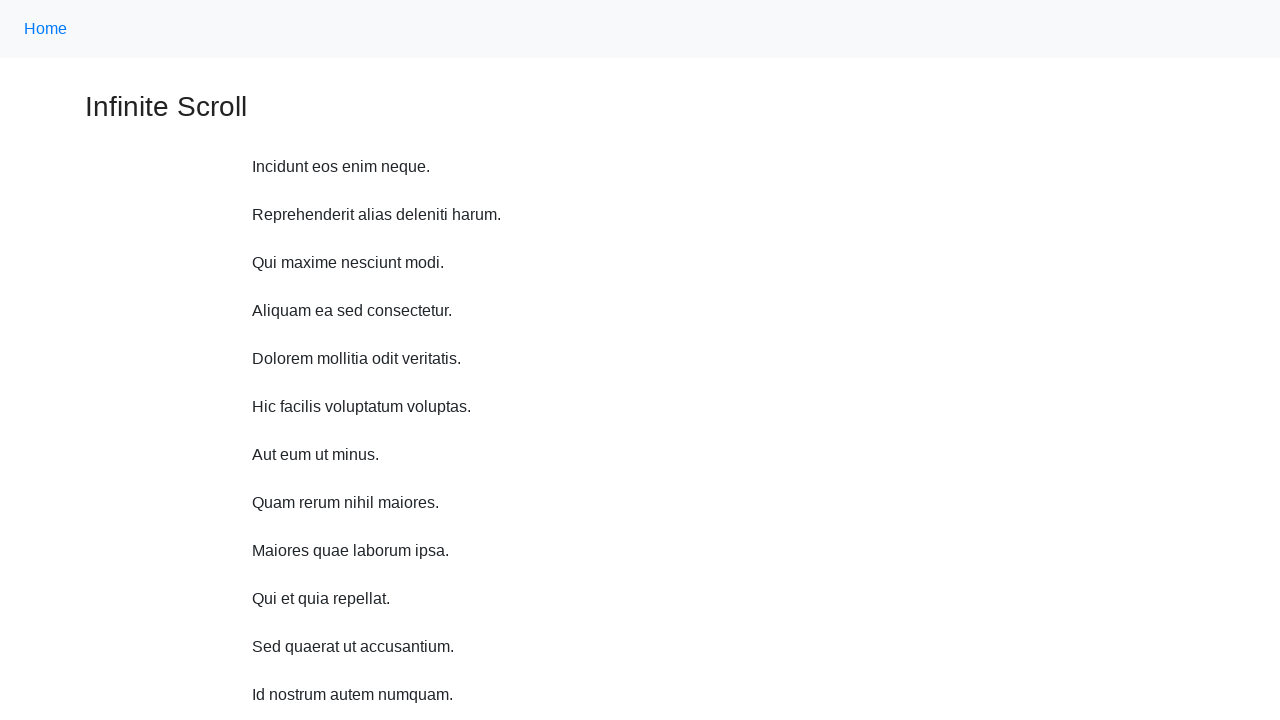

Waited 1 second for content to load after scrolling up
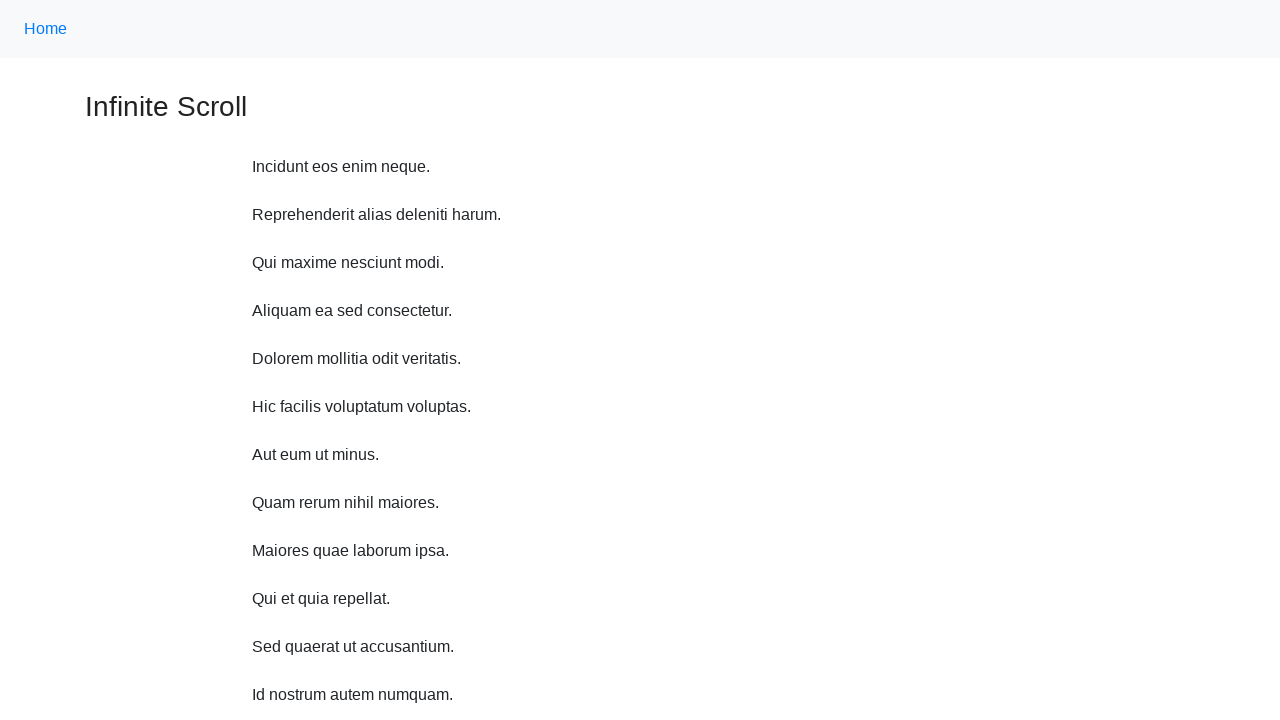

Scrolled up 750 pixels using JavaScript executor
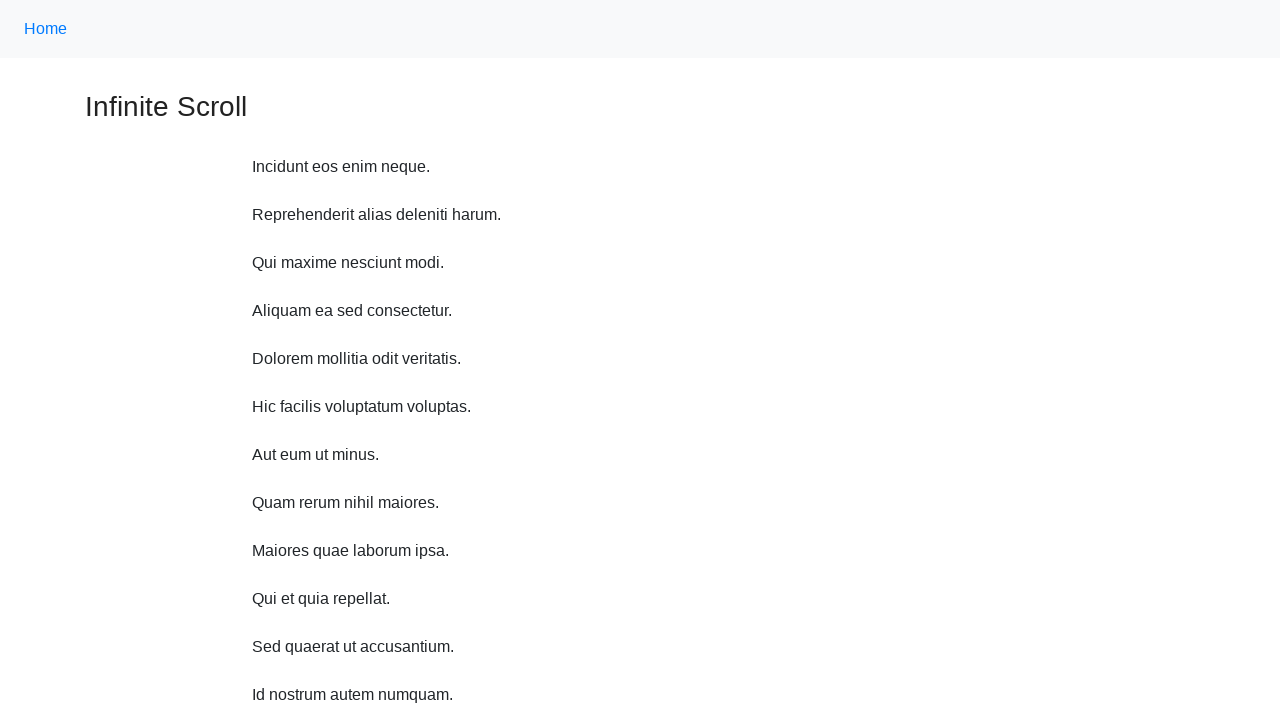

Waited 1 second for content to load after scrolling up
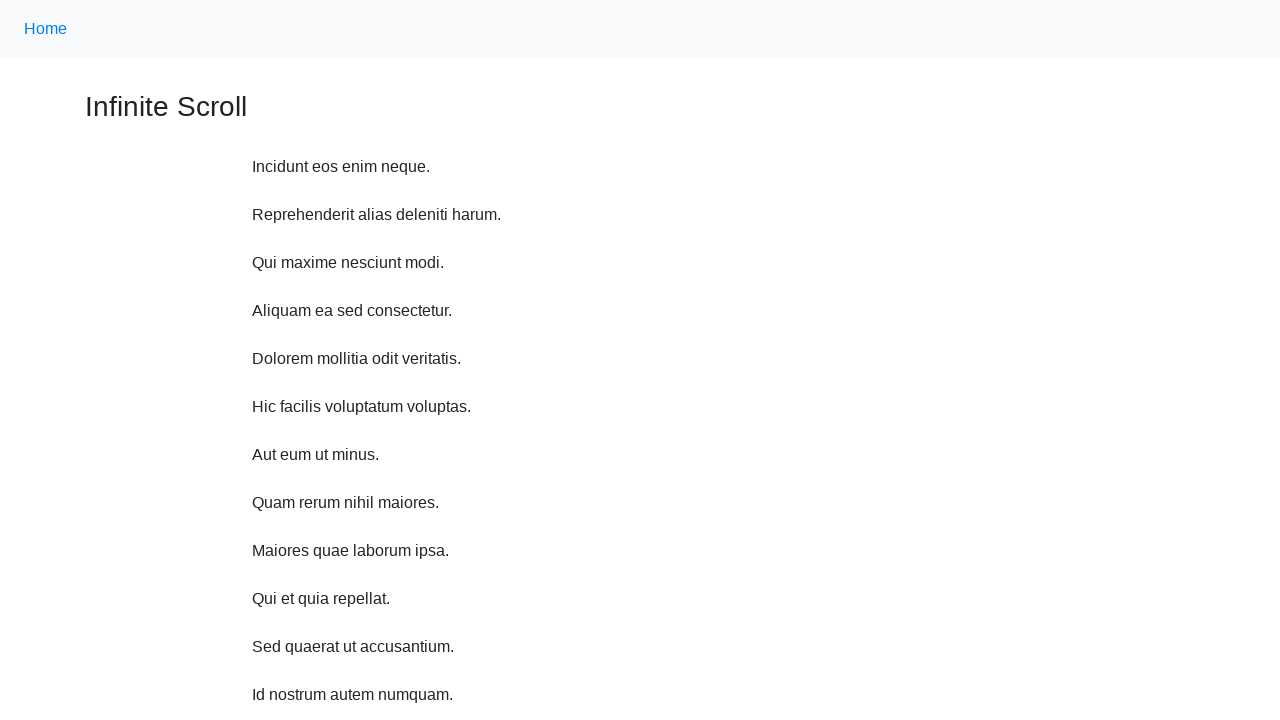

Scrolled up 750 pixels using JavaScript executor
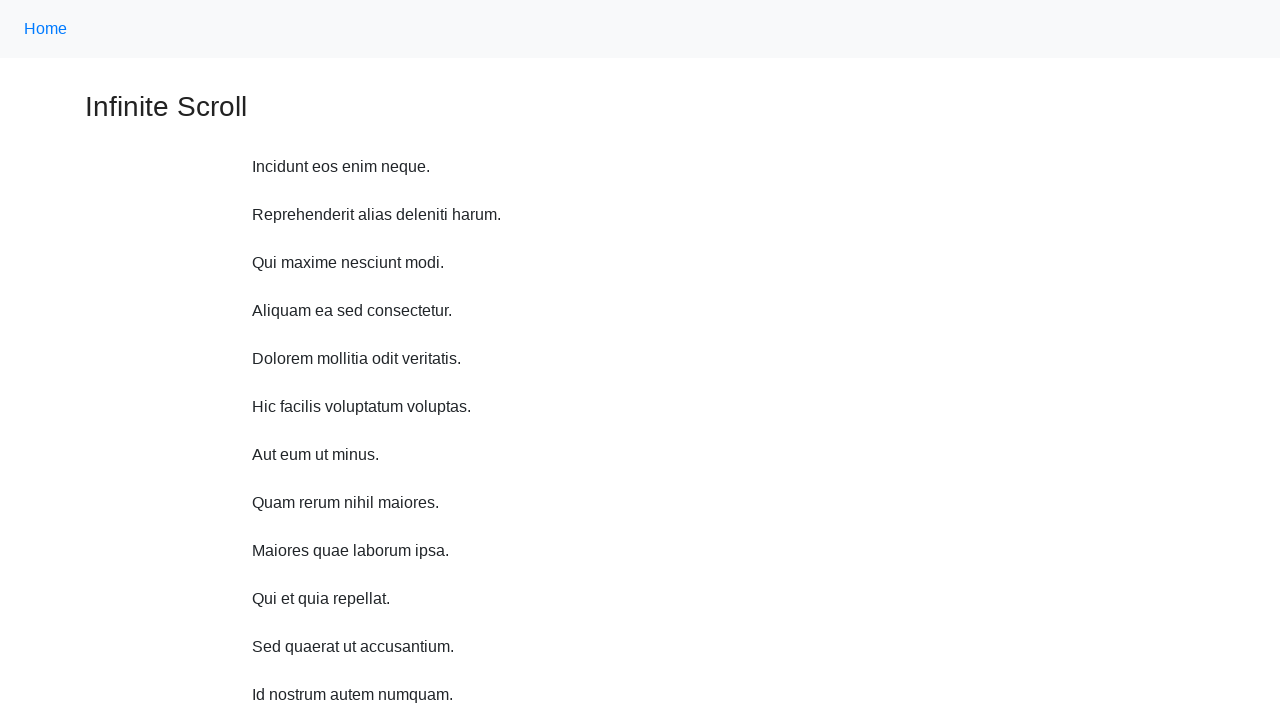

Waited 1 second for content to load after scrolling up
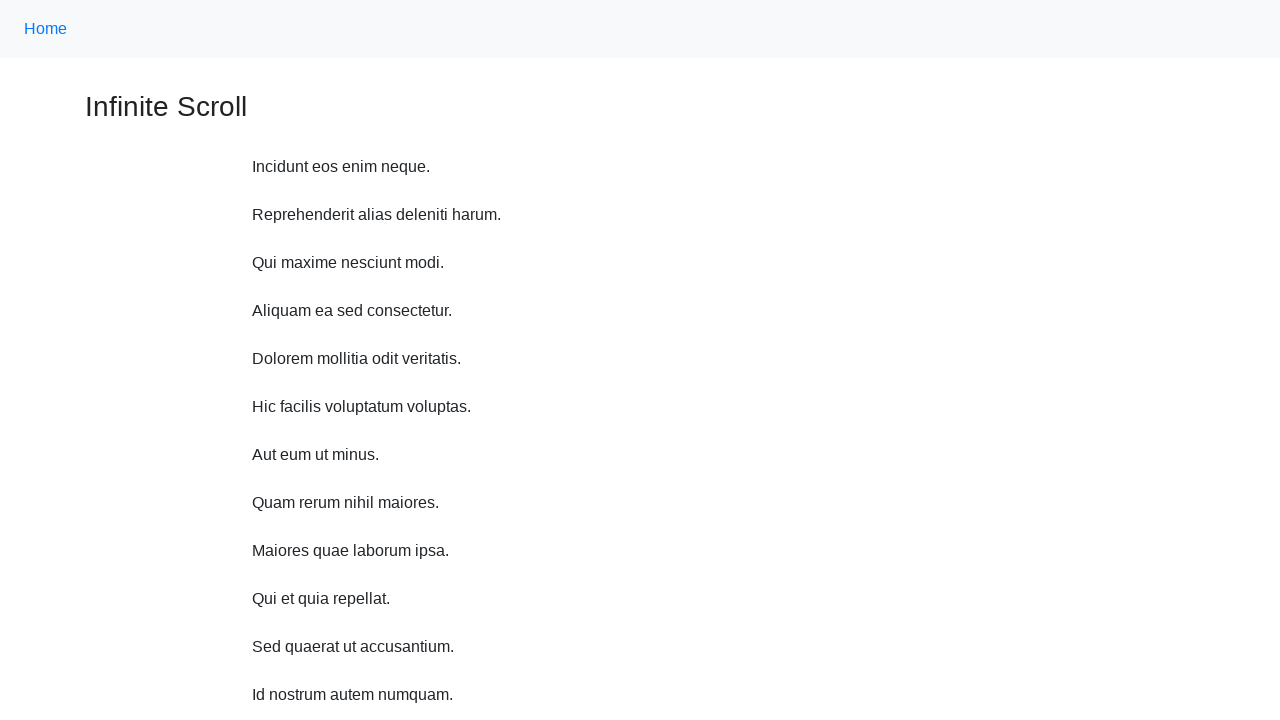

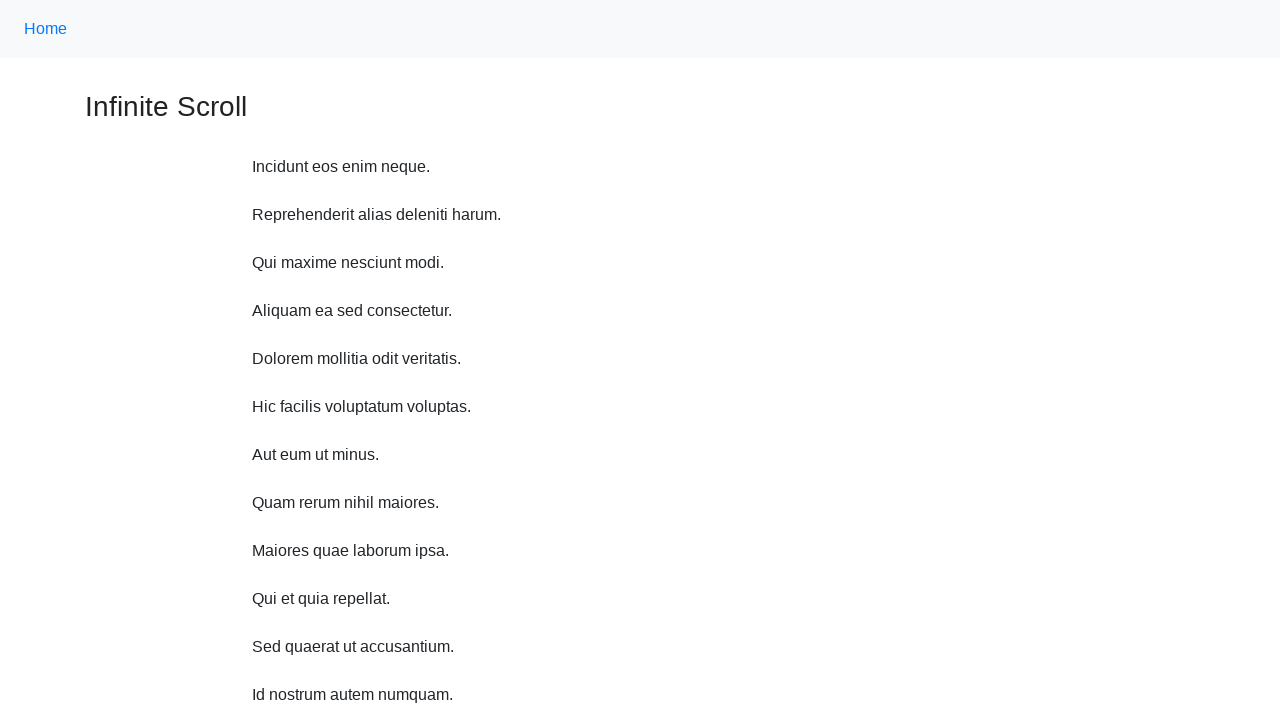